Tests a cocktail recipe finder by clicking through age verification, selecting multiple ingredient checkboxes (spirits, liqueurs, mixers, juices), clicking the "Make My Cocktail" button to find matching drinks, and then clicking on the first drink result to view its recipe details.

Starting URL: https://www.makemycocktail.com/?#HowToMakeACocktail

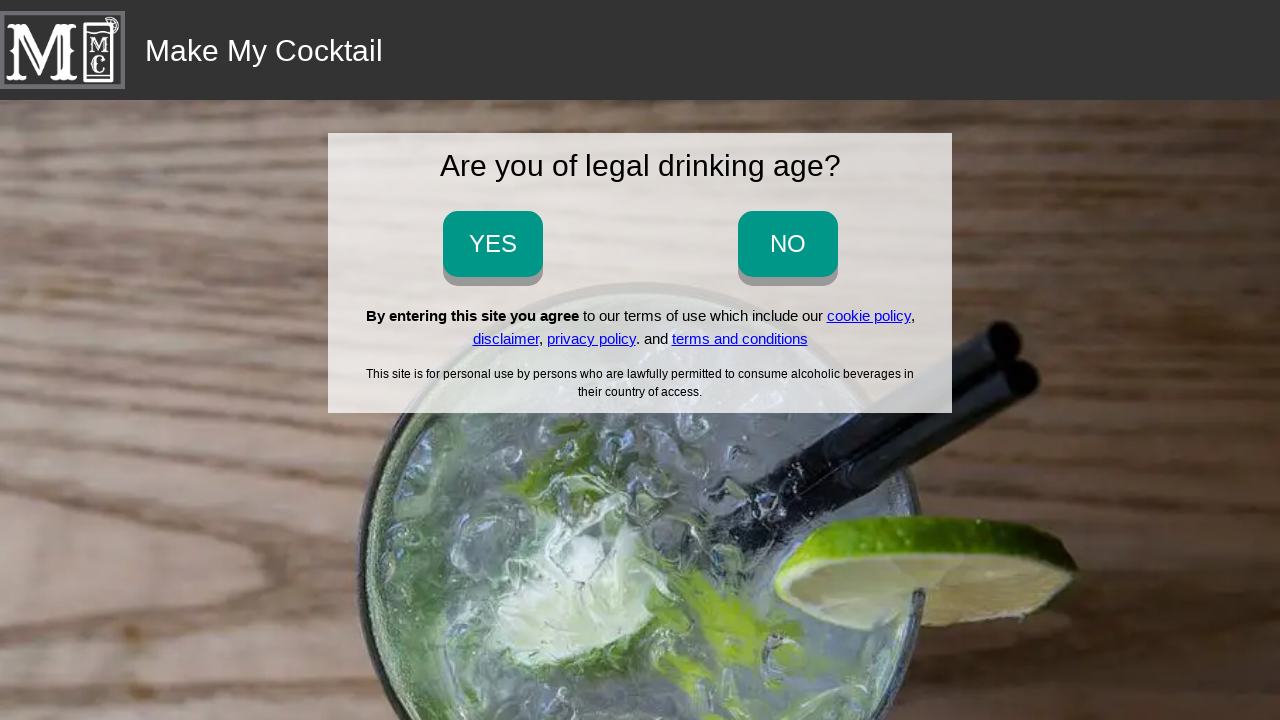

Clicked age verification button to confirm age at (492, 244) on input[onclick="ageVerification_yes()"]
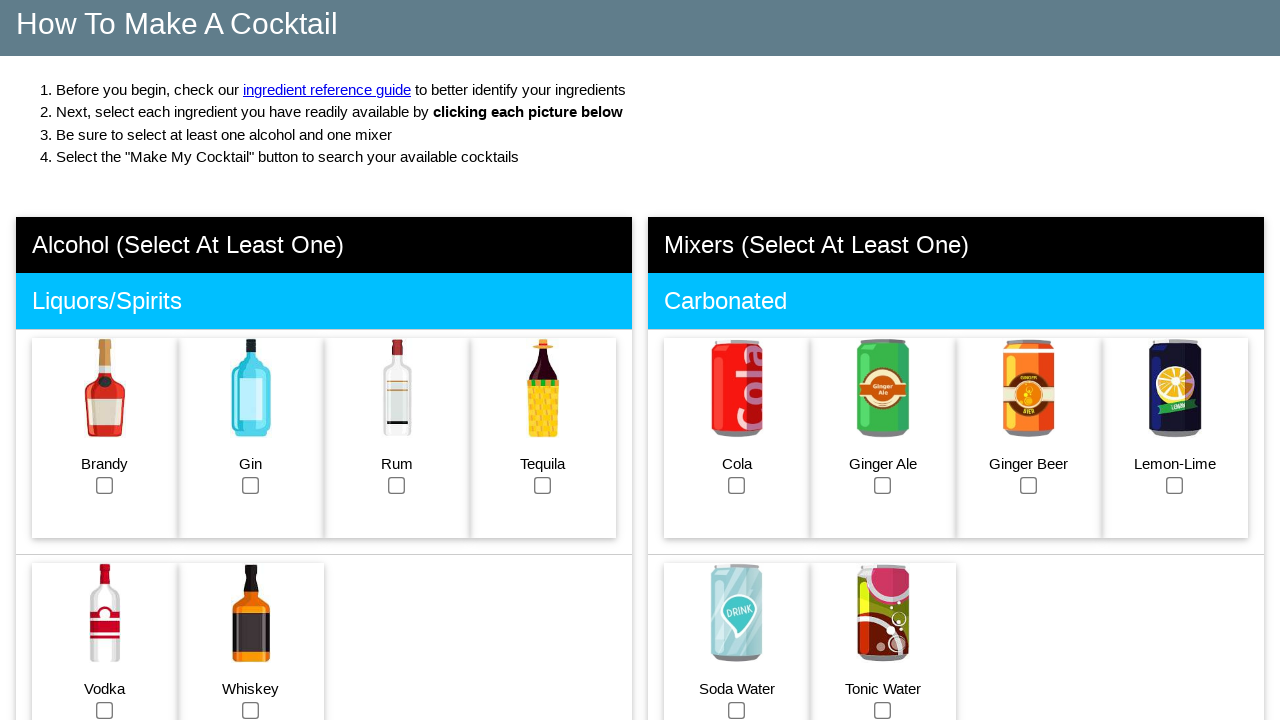

Selected brandy checkbox at (105, 485) on #brandy_checkbox
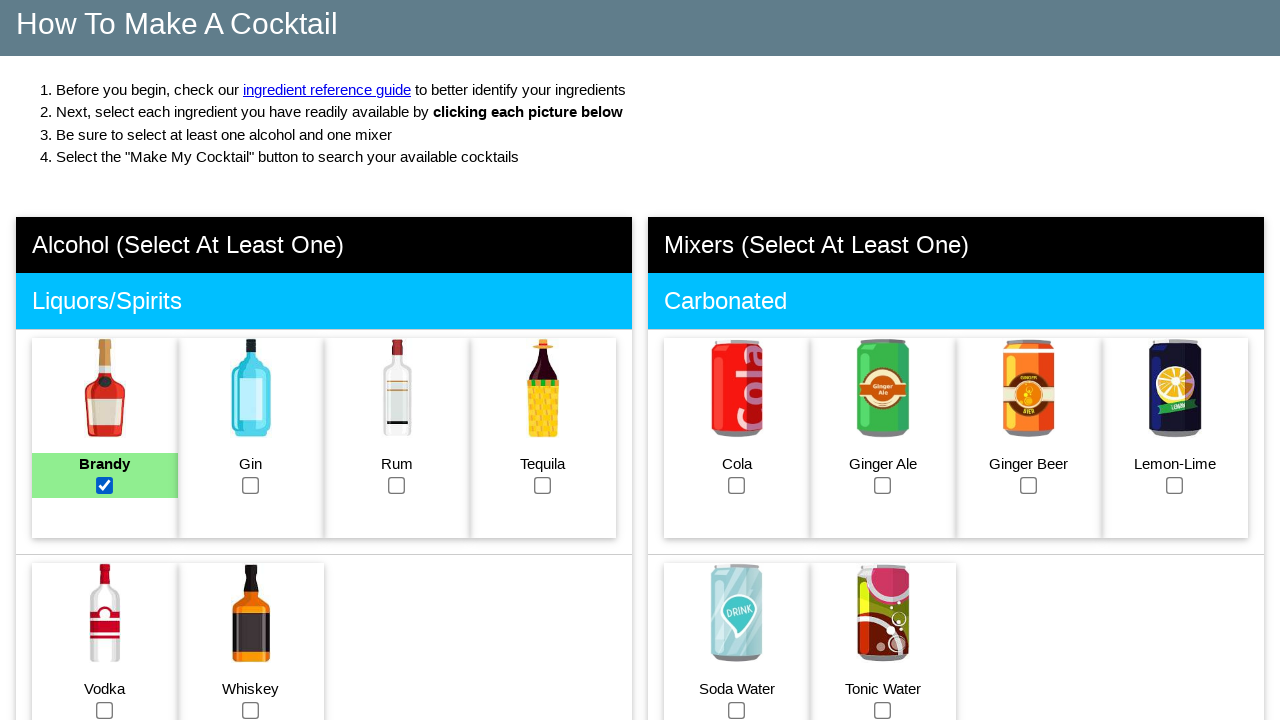

Selected gin checkbox at (251, 485) on #gin_checkbox
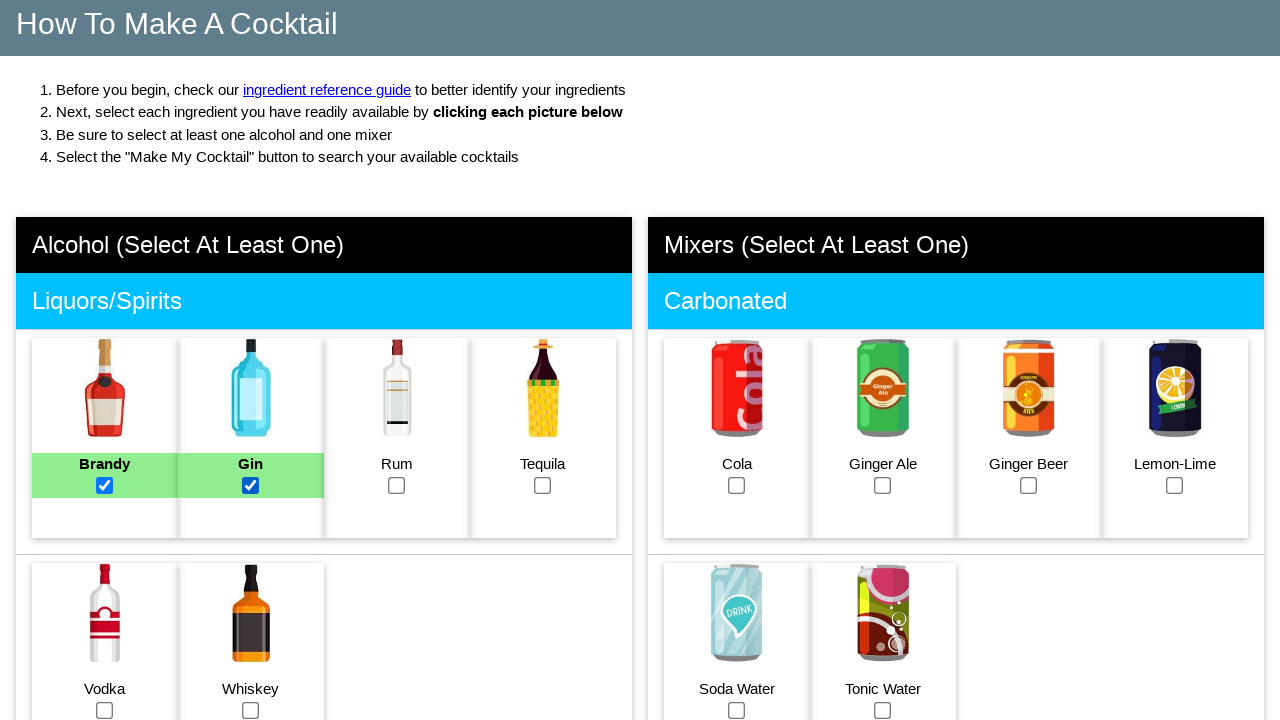

Selected rum checkbox at (397, 485) on #rum_checkbox
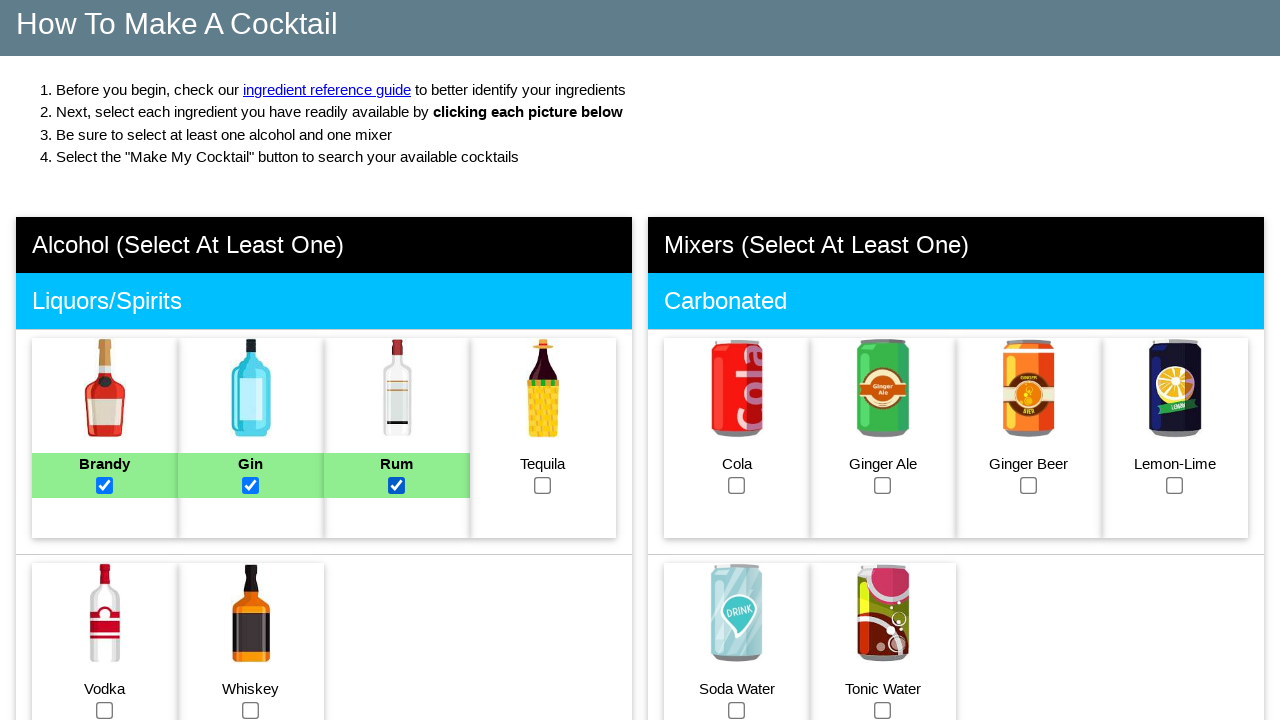

Selected tequila checkbox at (543, 485) on #tequila_checkbox
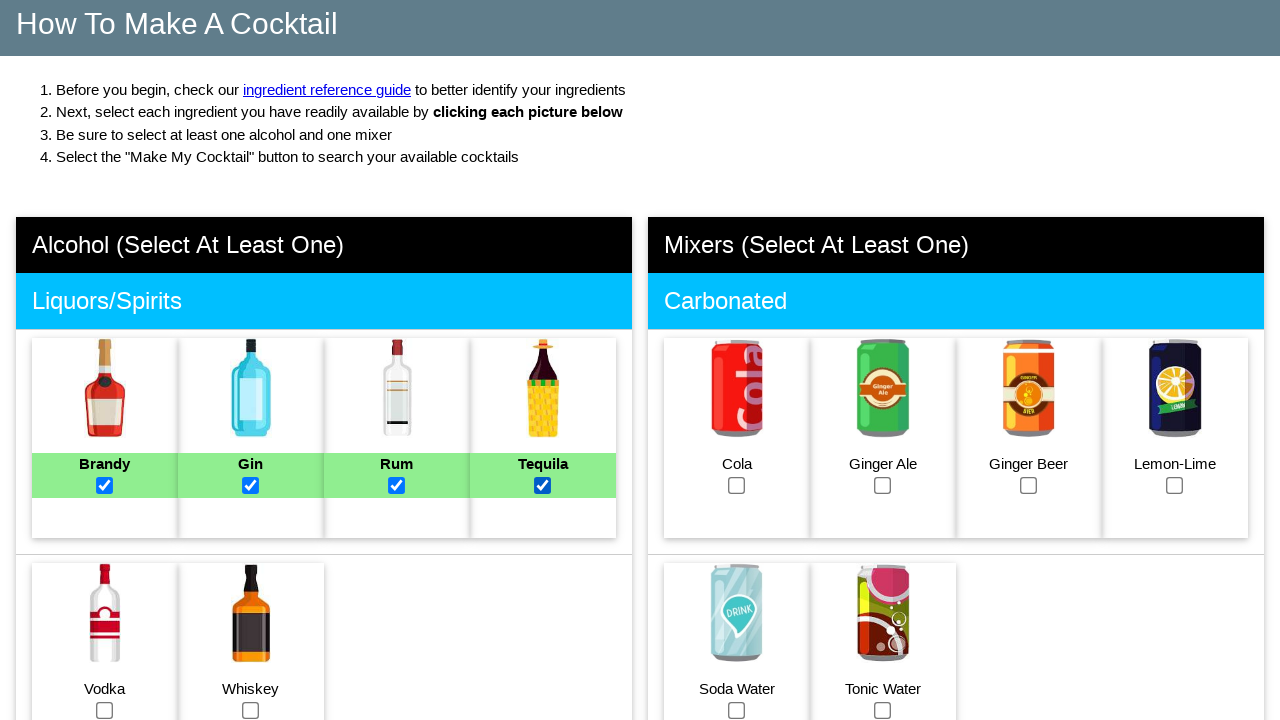

Selected vodka checkbox at (105, 710) on #vodka_checkbox
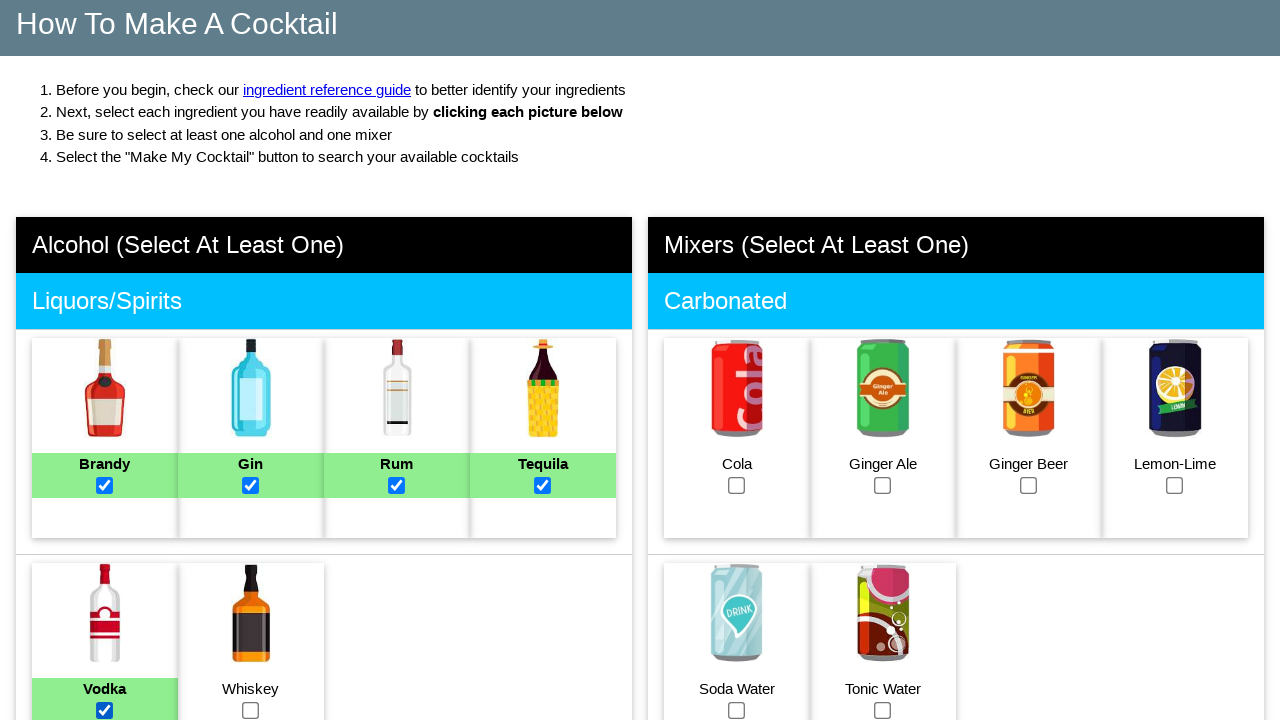

Selected whiskey checkbox at (251, 710) on #whiskey_checkbox
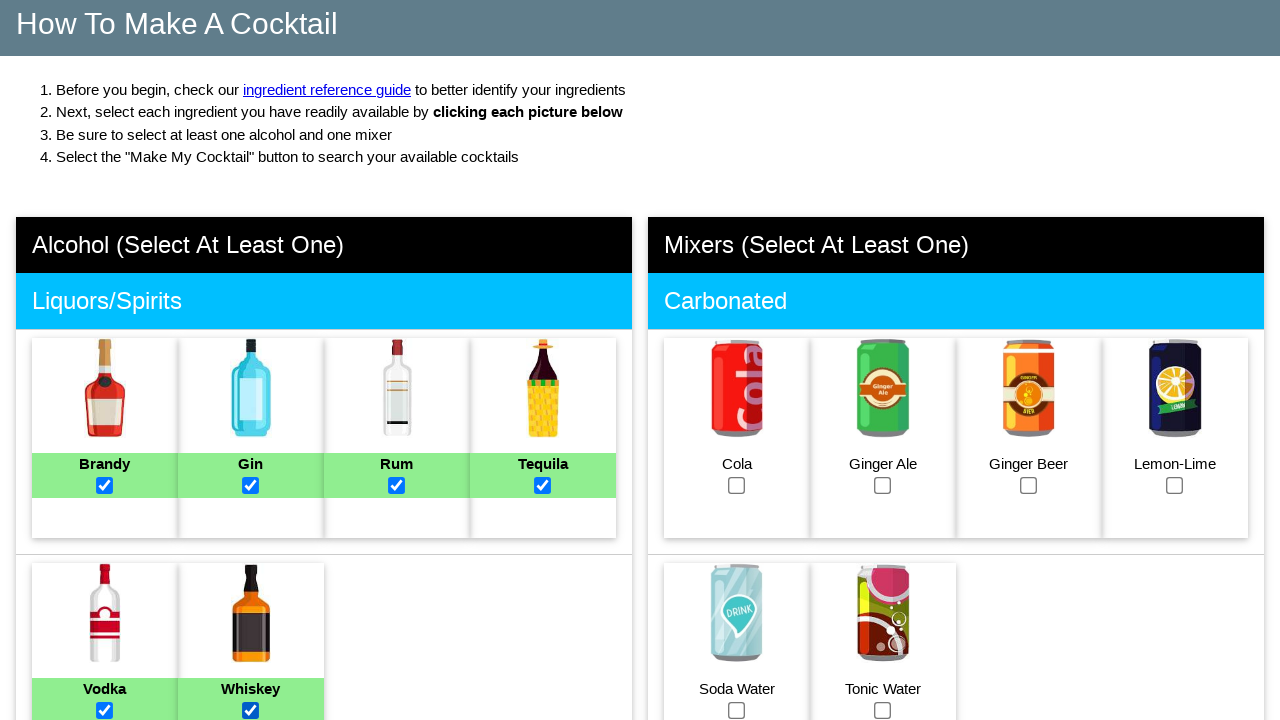

Selected almond liqueur checkbox at (105, 361) on #almondliqueur_checkbox
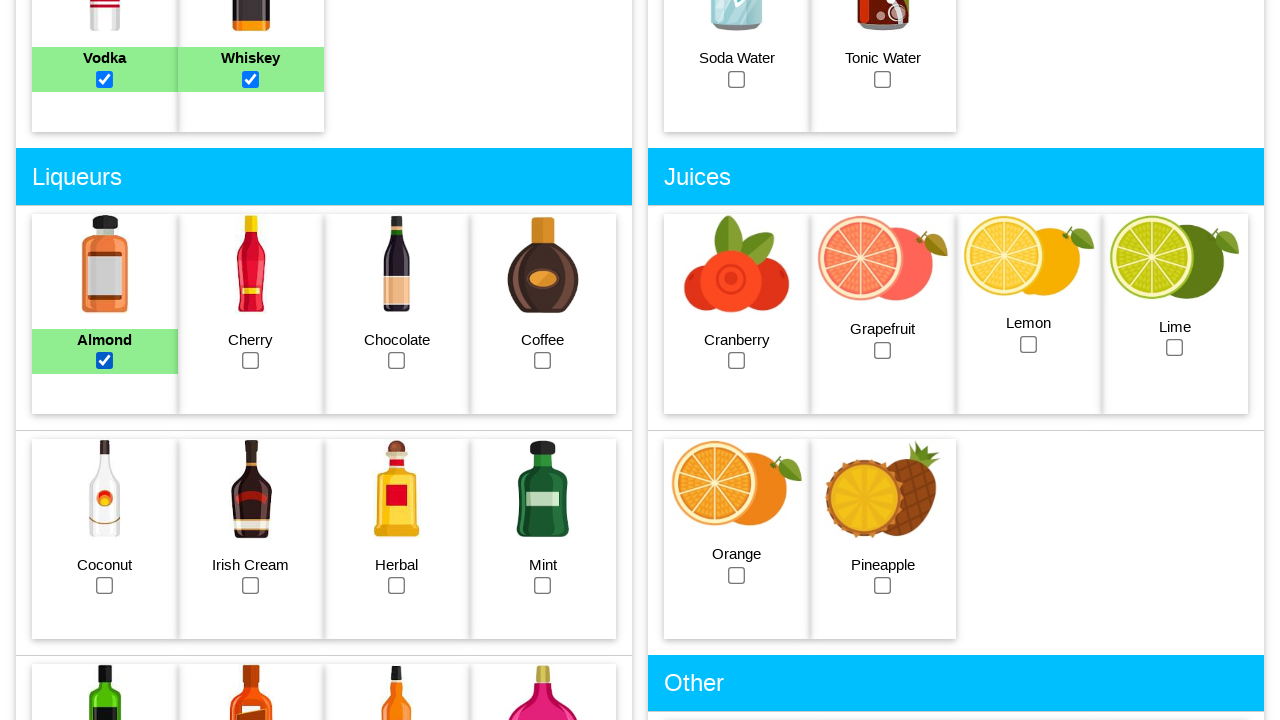

Selected cherry liqueur checkbox at (251, 361) on #cherryliqueur_checkbox
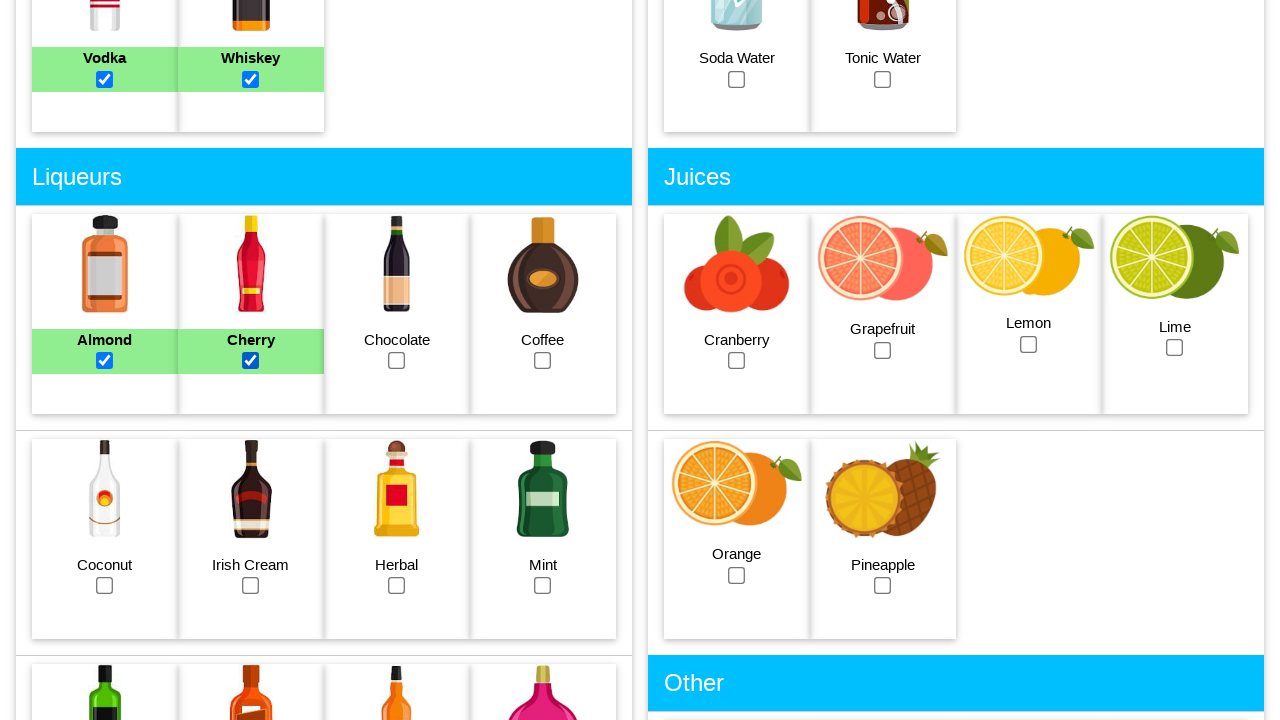

Selected chocolate liqueur checkbox at (397, 361) on #chocolate_checkbox
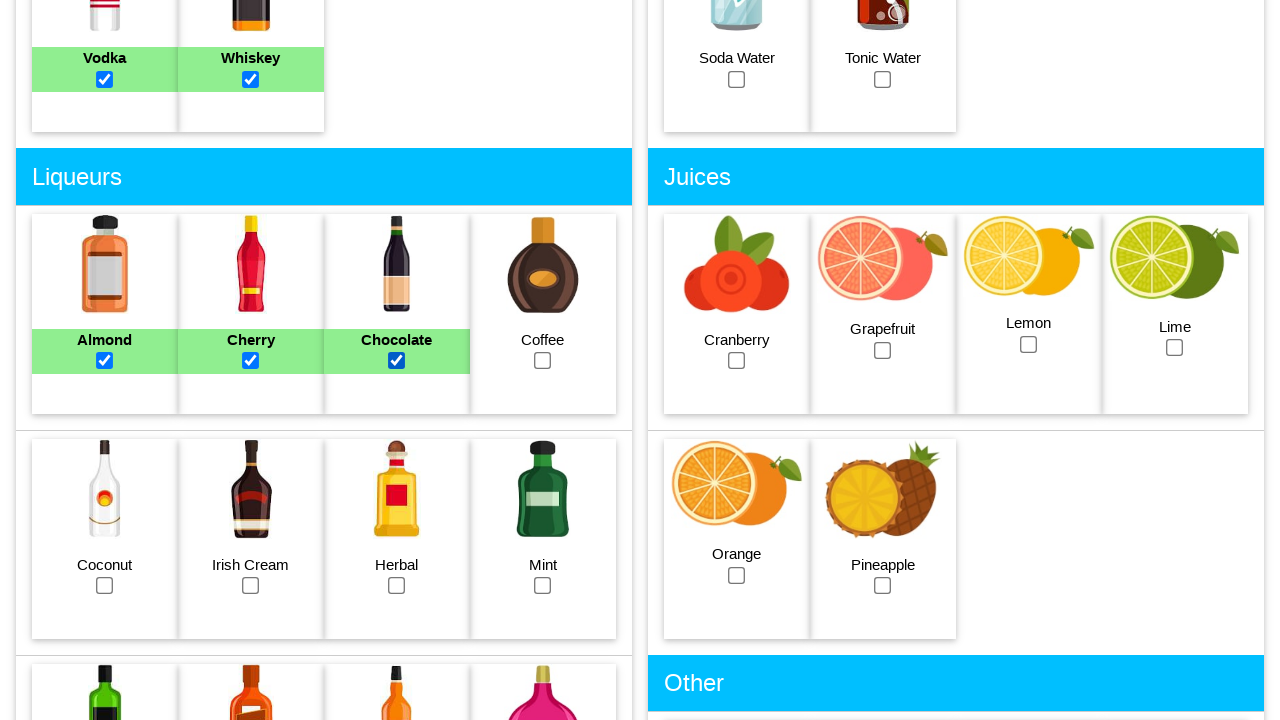

Selected coffee liqueur checkbox at (543, 361) on #coffee_checkbox
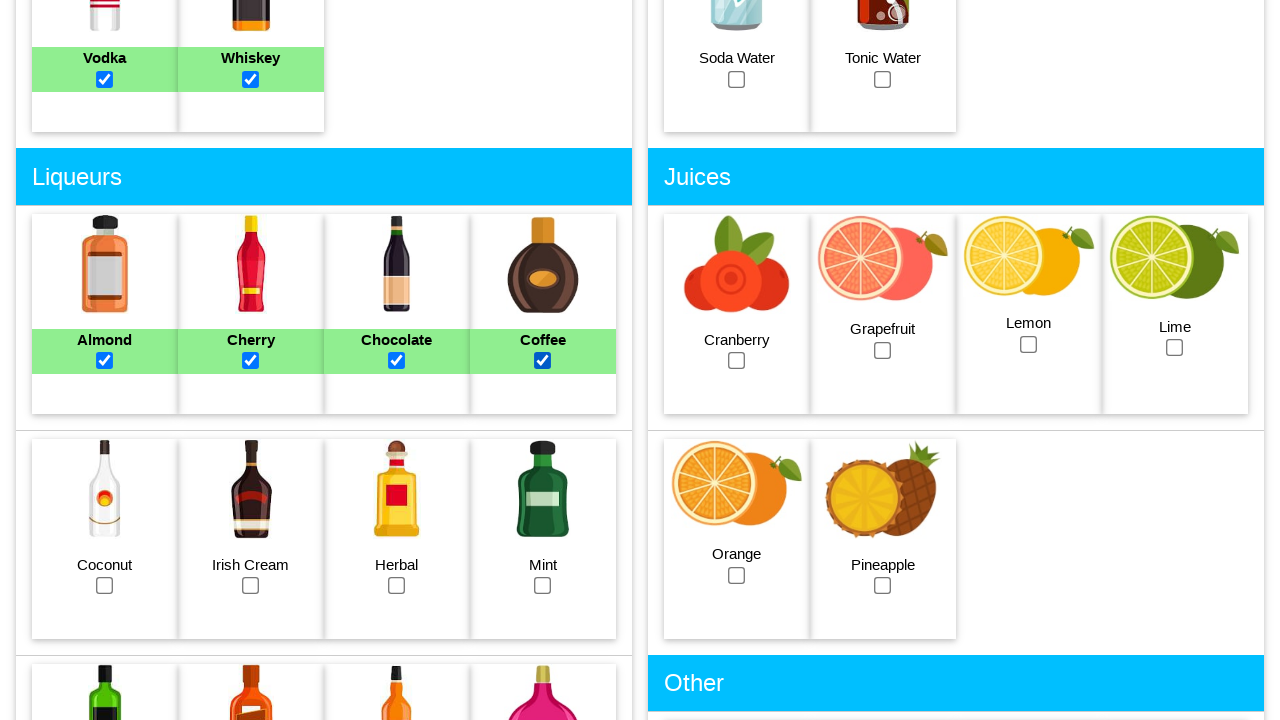

Selected coconut liqueur checkbox at (105, 586) on #coconut_checkbox
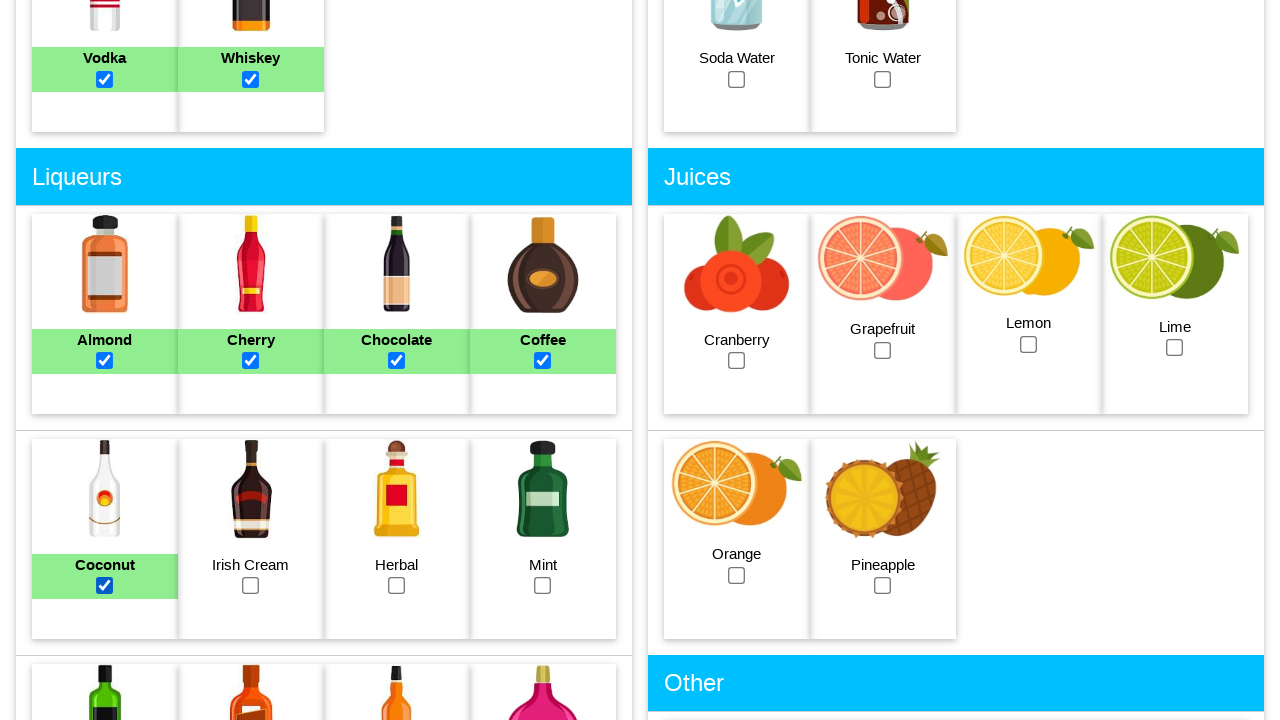

Selected Irish cream liqueur checkbox at (251, 586) on #irishcream_checkbox
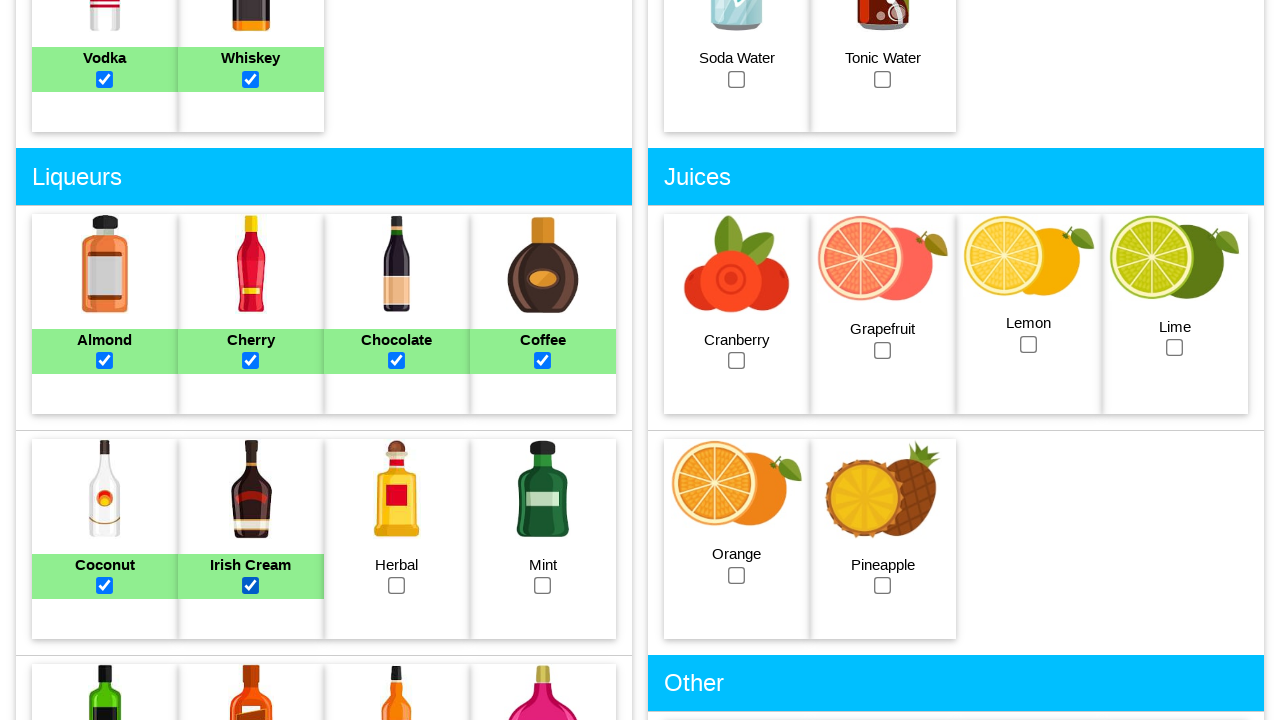

Selected herbal liqueur checkbox at (397, 586) on #herbal_checkbox
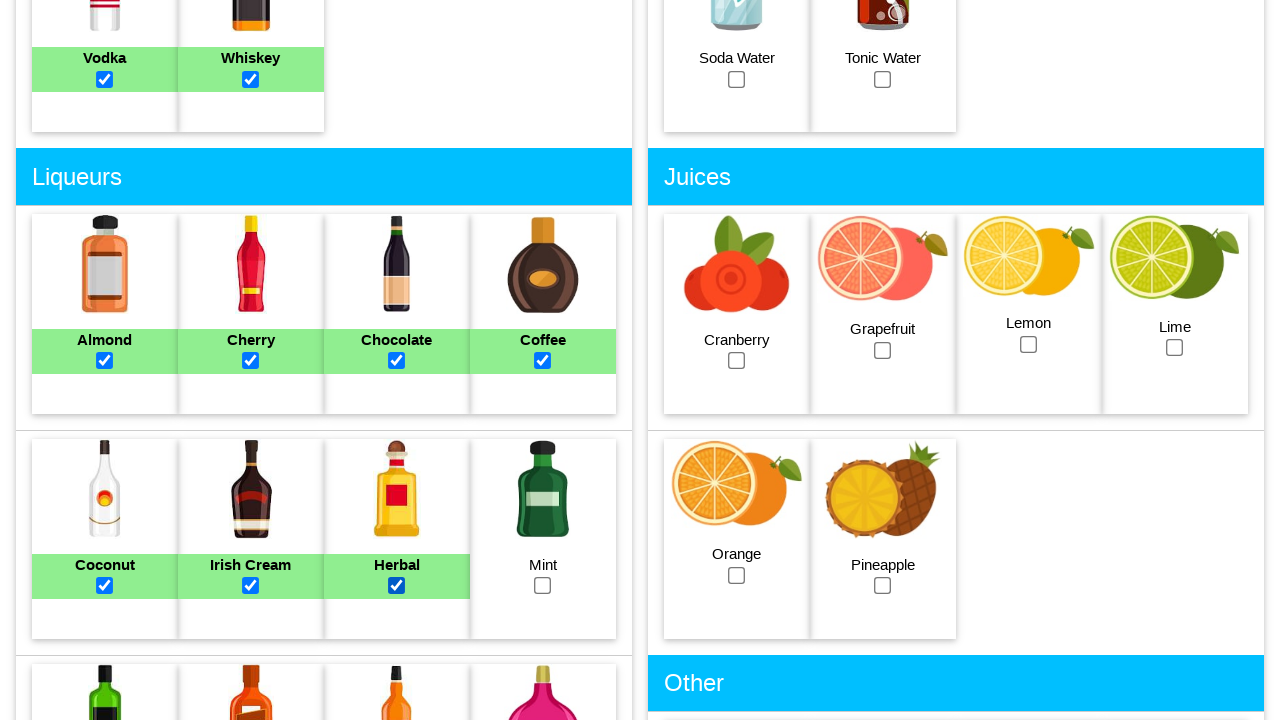

Selected mint liqueur checkbox at (543, 586) on #mint_checkbox
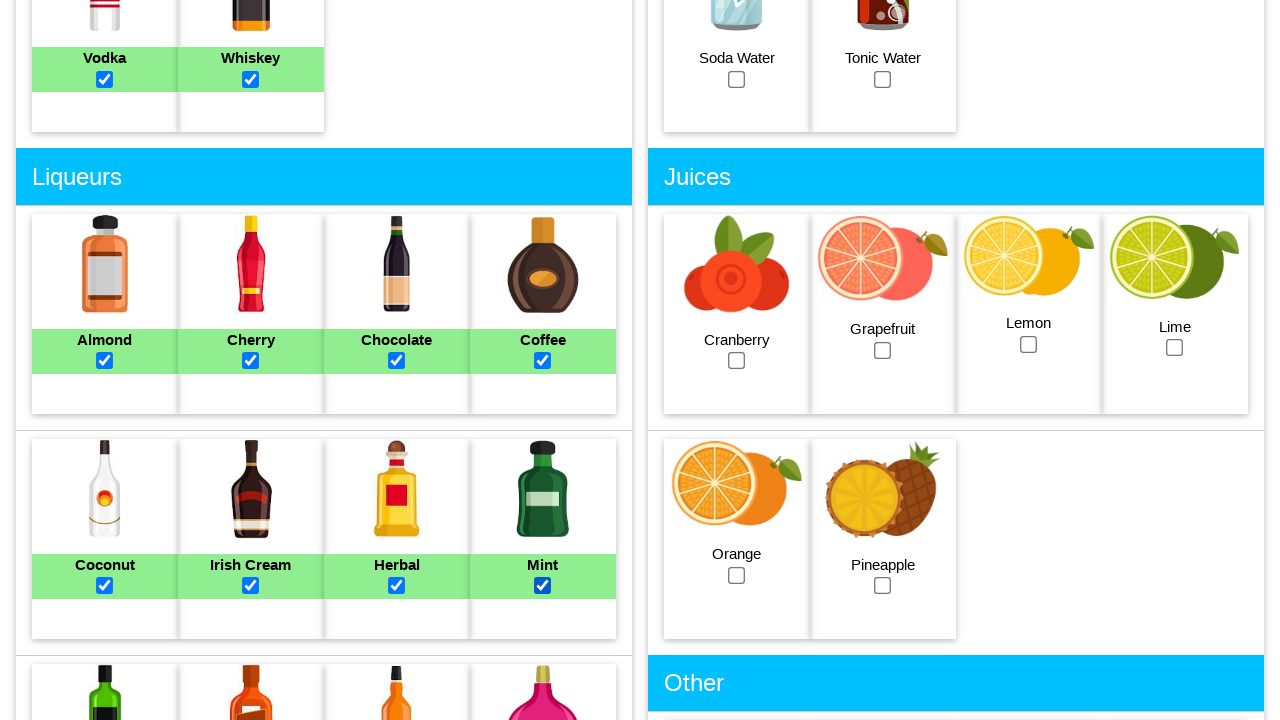

Selected melon liqueur checkbox at (105, 361) on #melonliqueur_checkbox
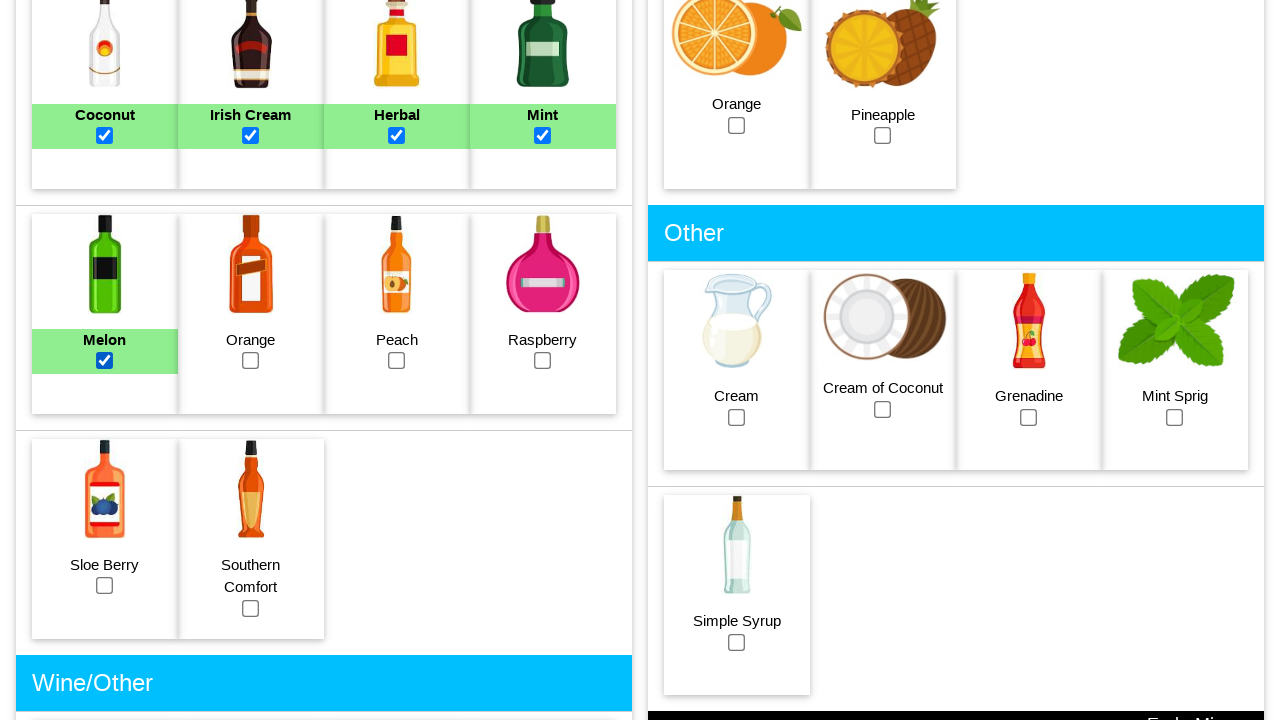

Selected orange liqueur checkbox at (251, 361) on #orangeliqueur_checkbox
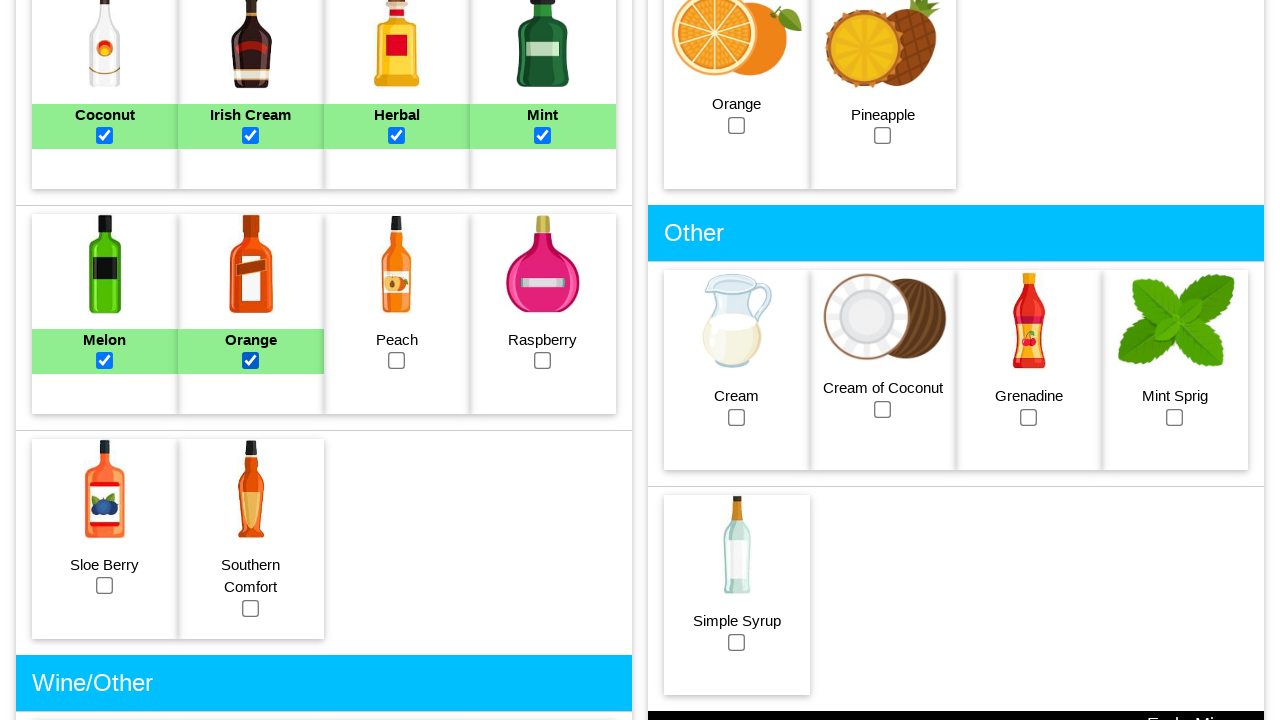

Selected peach liqueur checkbox at (397, 361) on #peach_checkbox
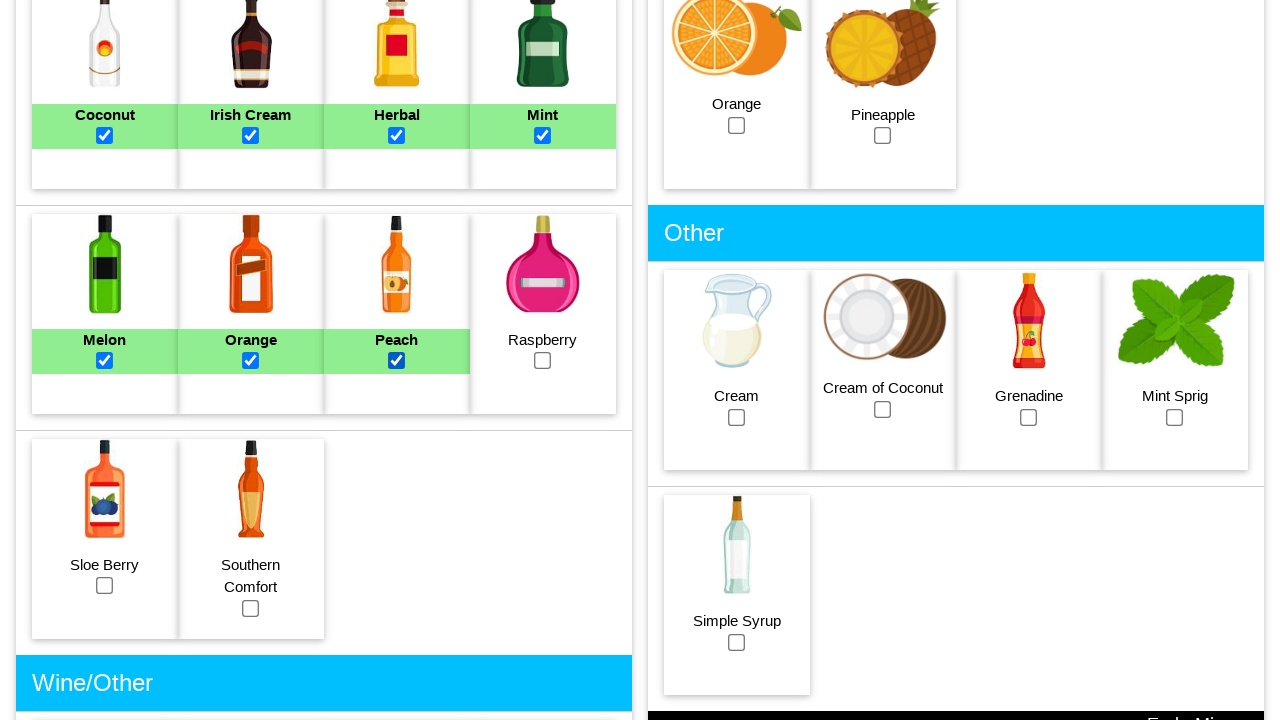

Selected raspberry liqueur checkbox at (543, 361) on #raspberryliqueur_checkbox
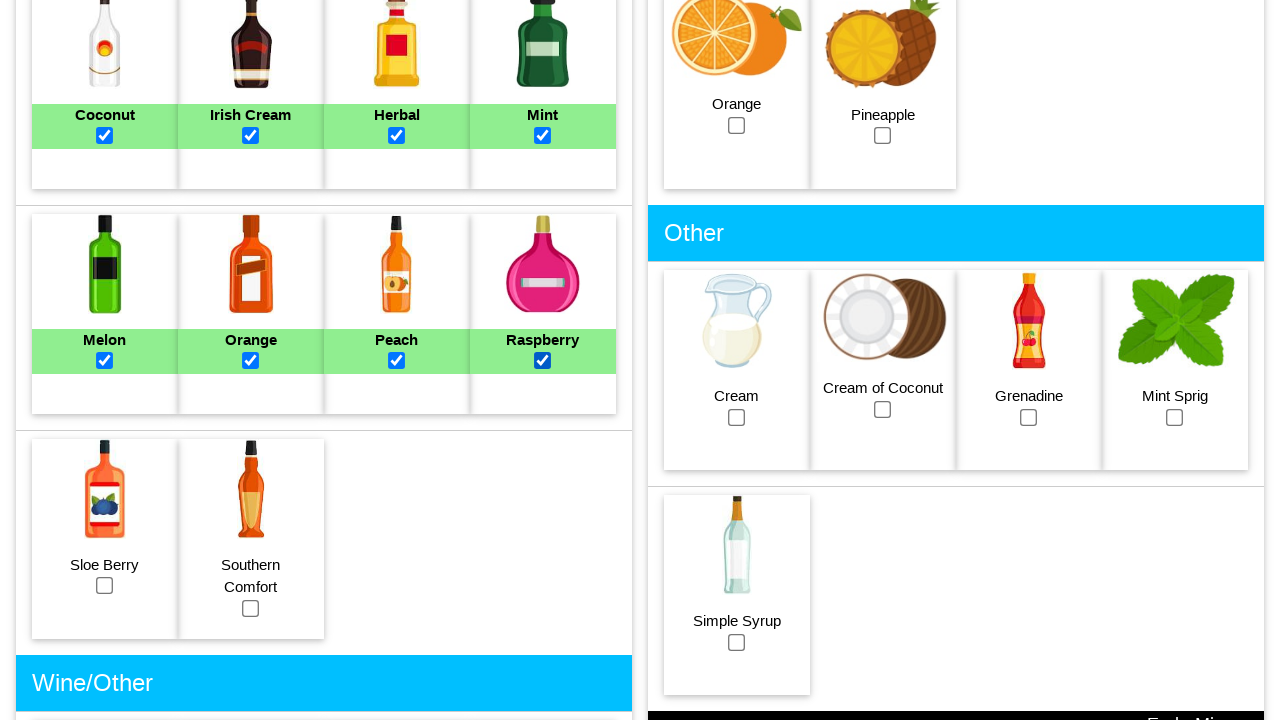

Selected sloe liqueur checkbox at (105, 586) on #sloeliqueur_checkbox
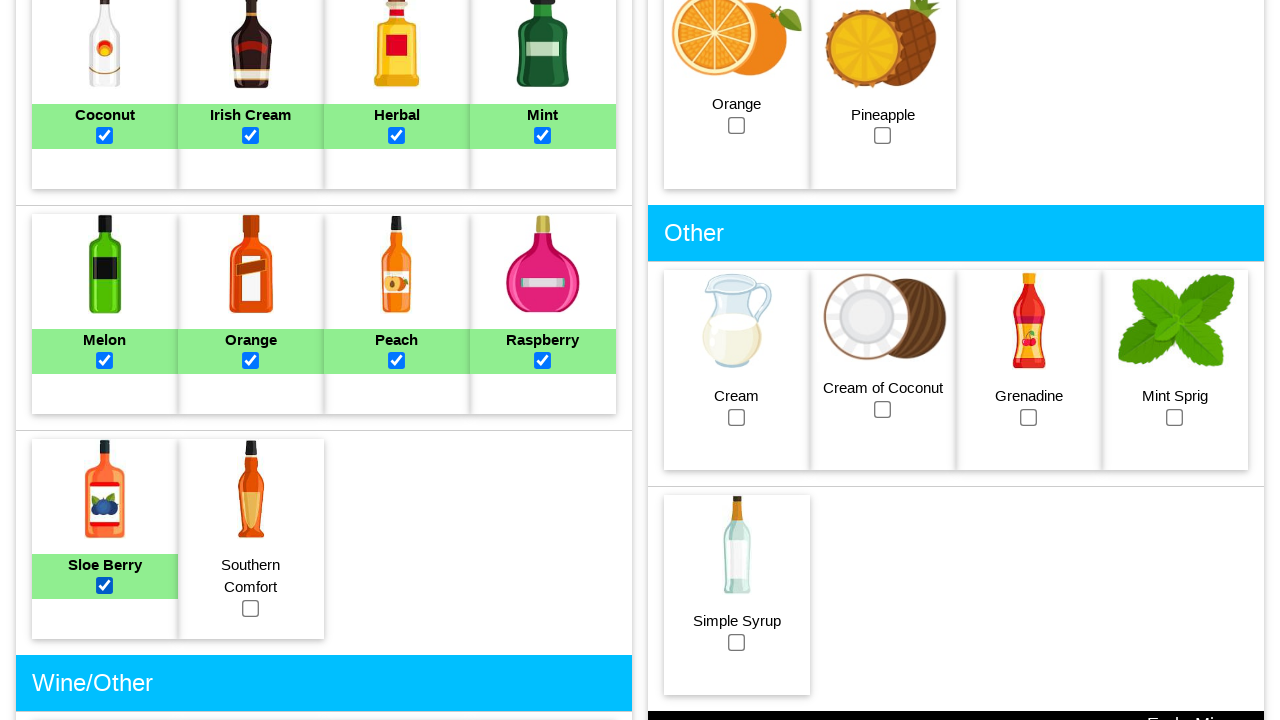

Selected Southern Comfort checkbox at (251, 608) on #soco_checkbox
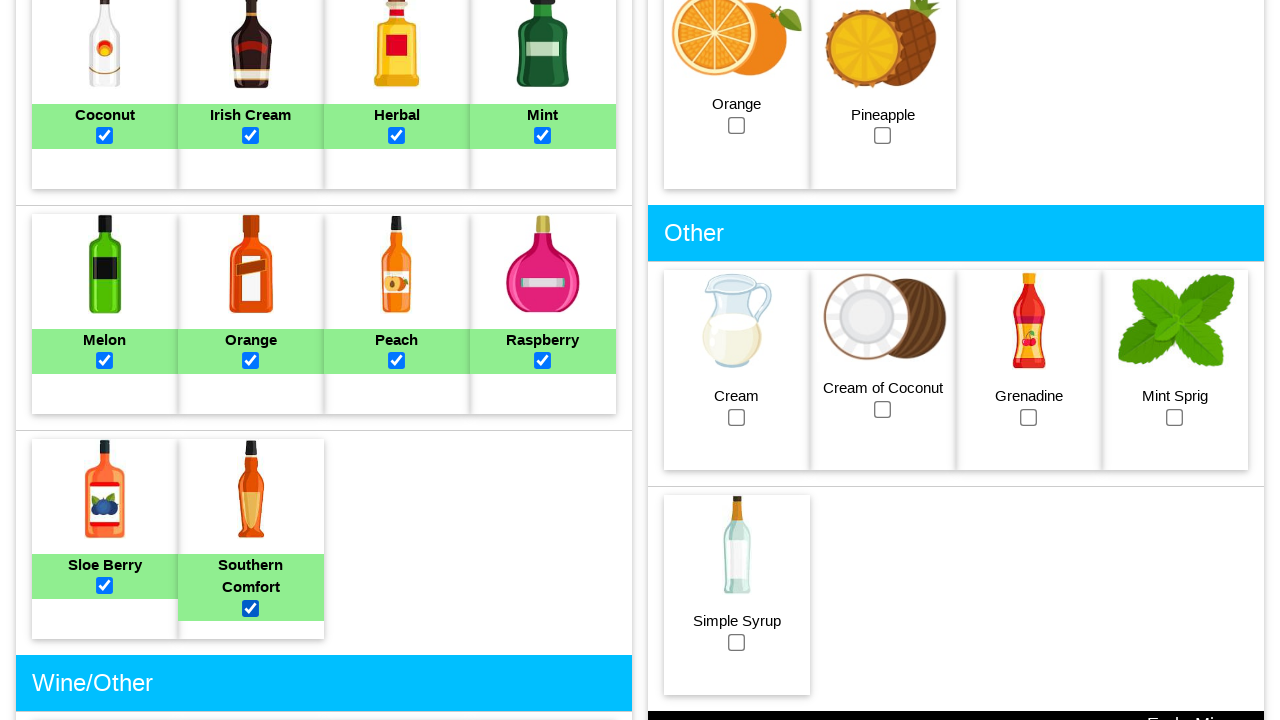

Selected bitters checkbox at (105, 360) on #bitters_checkbox
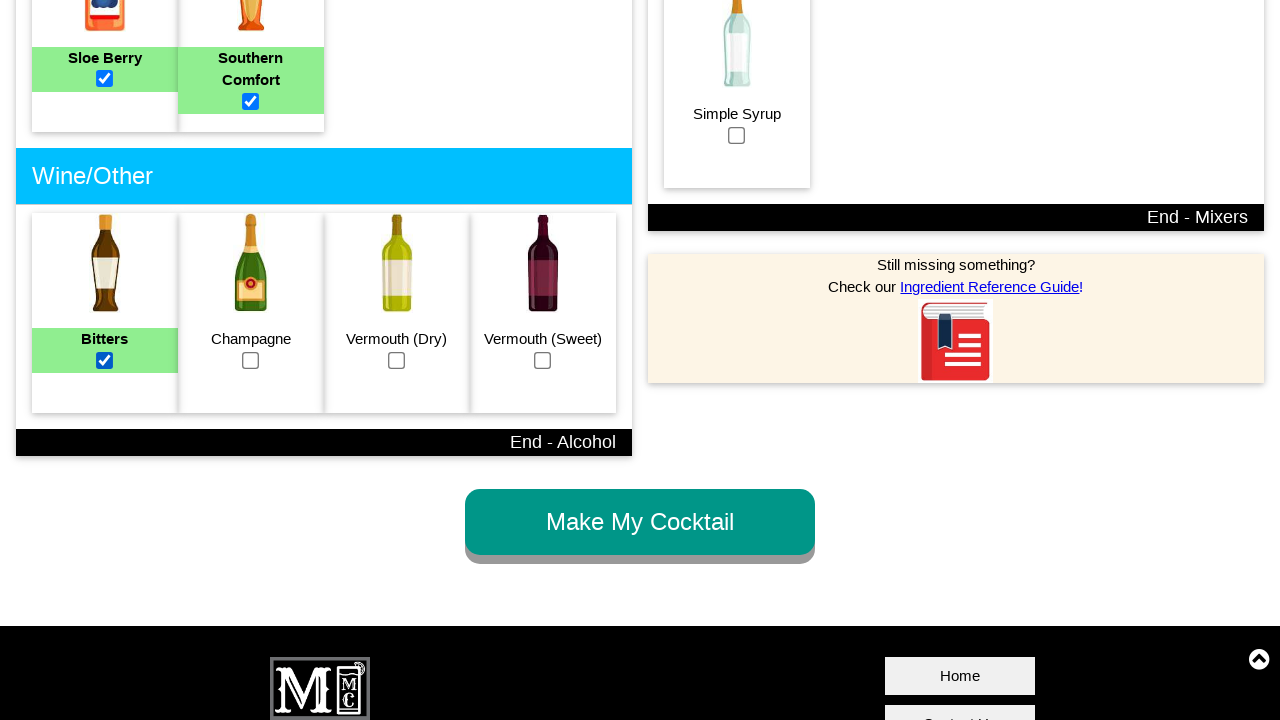

Selected champagne checkbox at (251, 360) on #champagne_checkbox
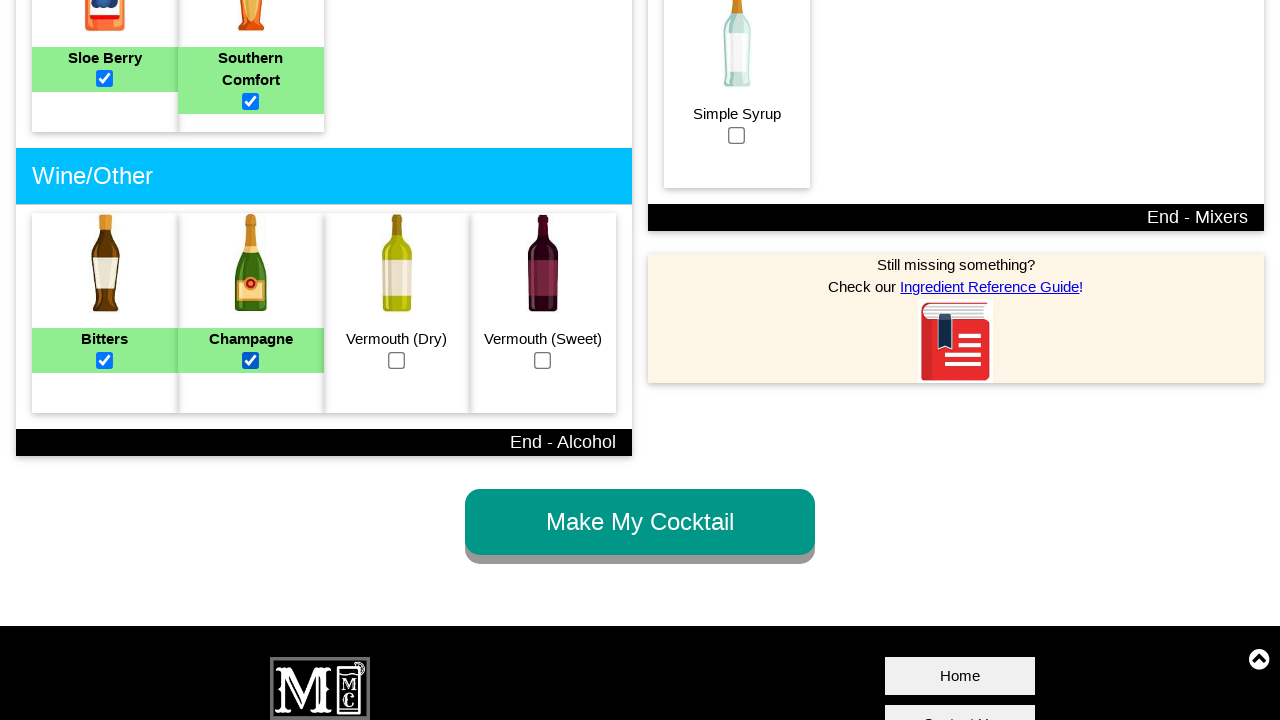

Selected dry vermouth checkbox at (397, 360) on #vermouthdry_checkbox
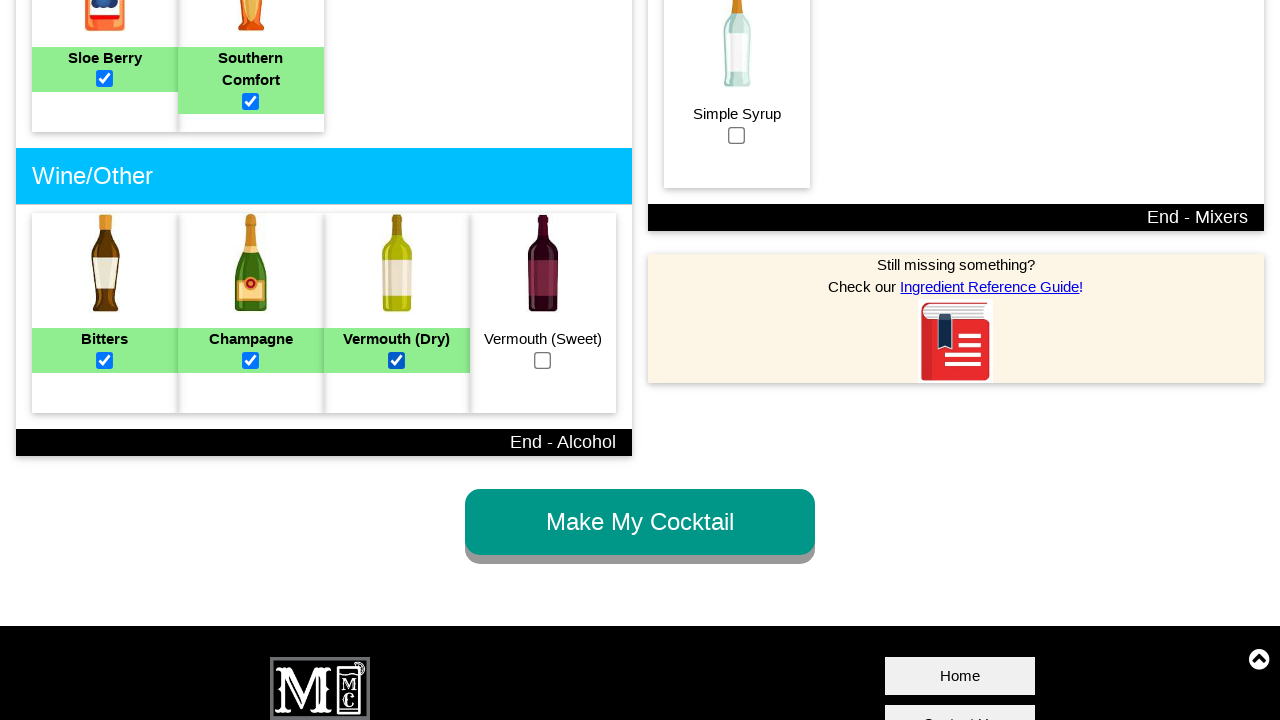

Selected sweet vermouth checkbox at (543, 360) on #vermouthsweet_checkbox
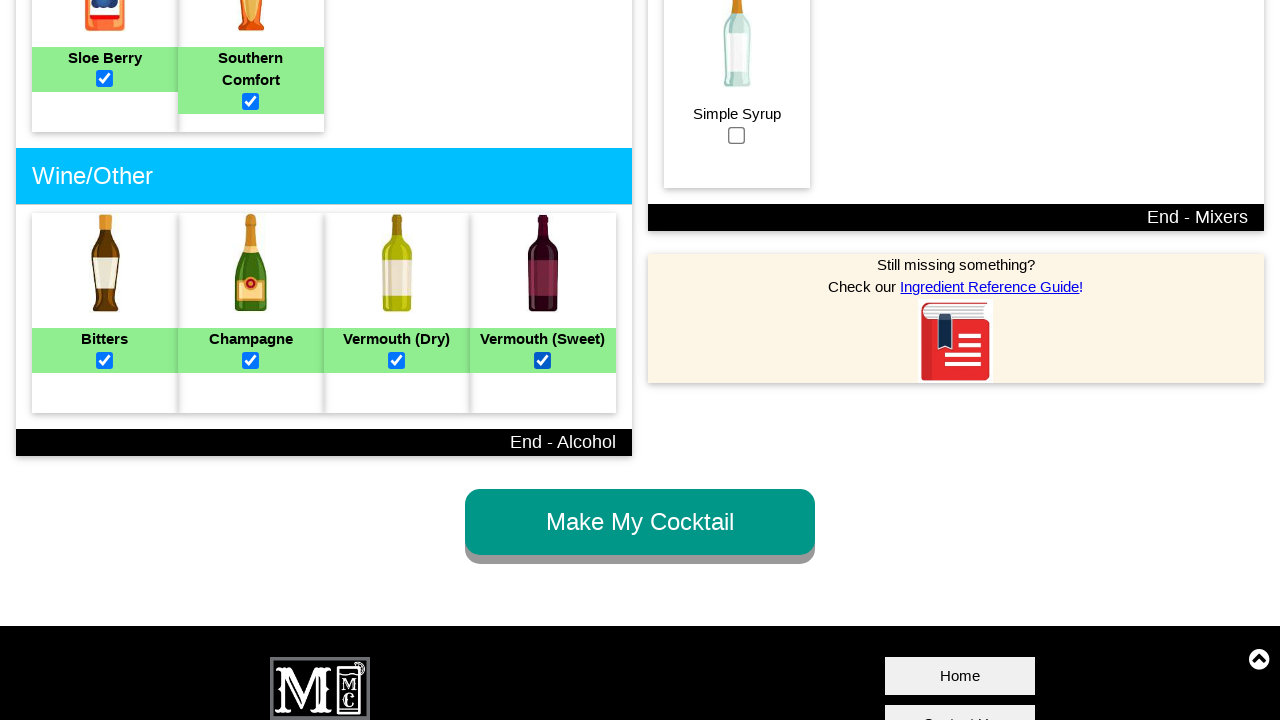

Selected cola checkbox at (737, 360) on #cola_checkbox
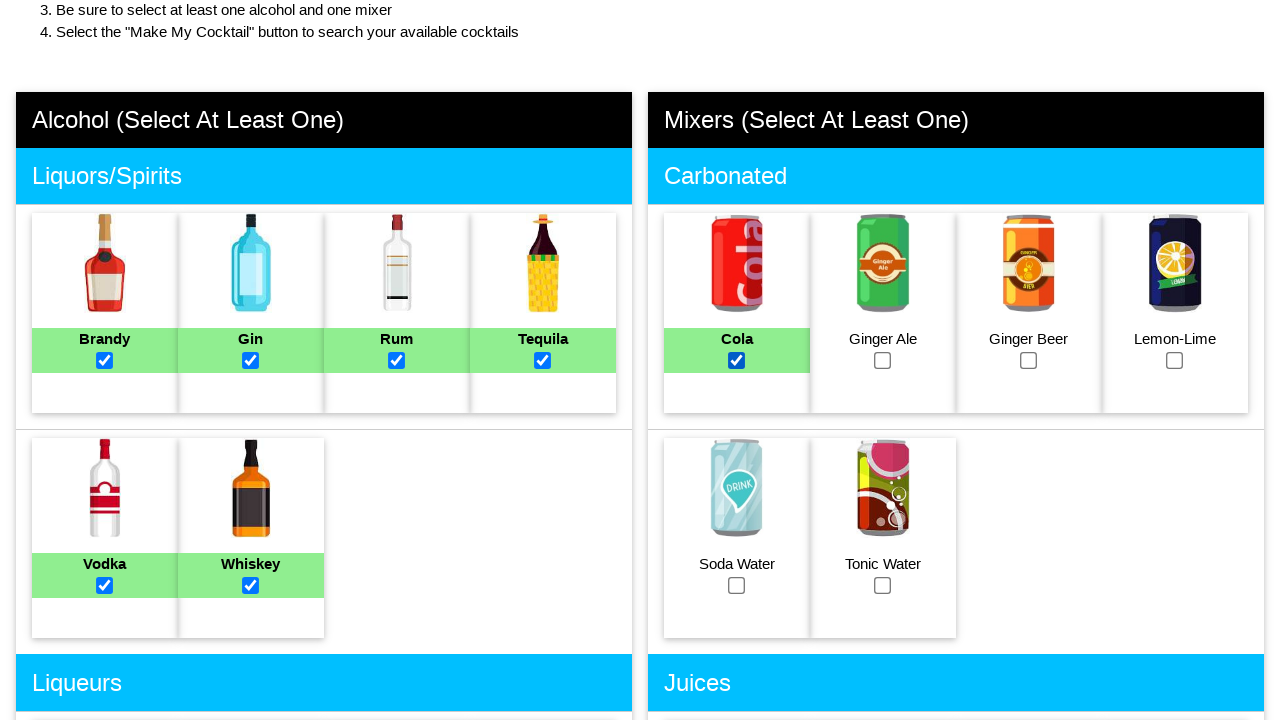

Selected ginger ale checkbox at (883, 360) on #gingerale_checkbox
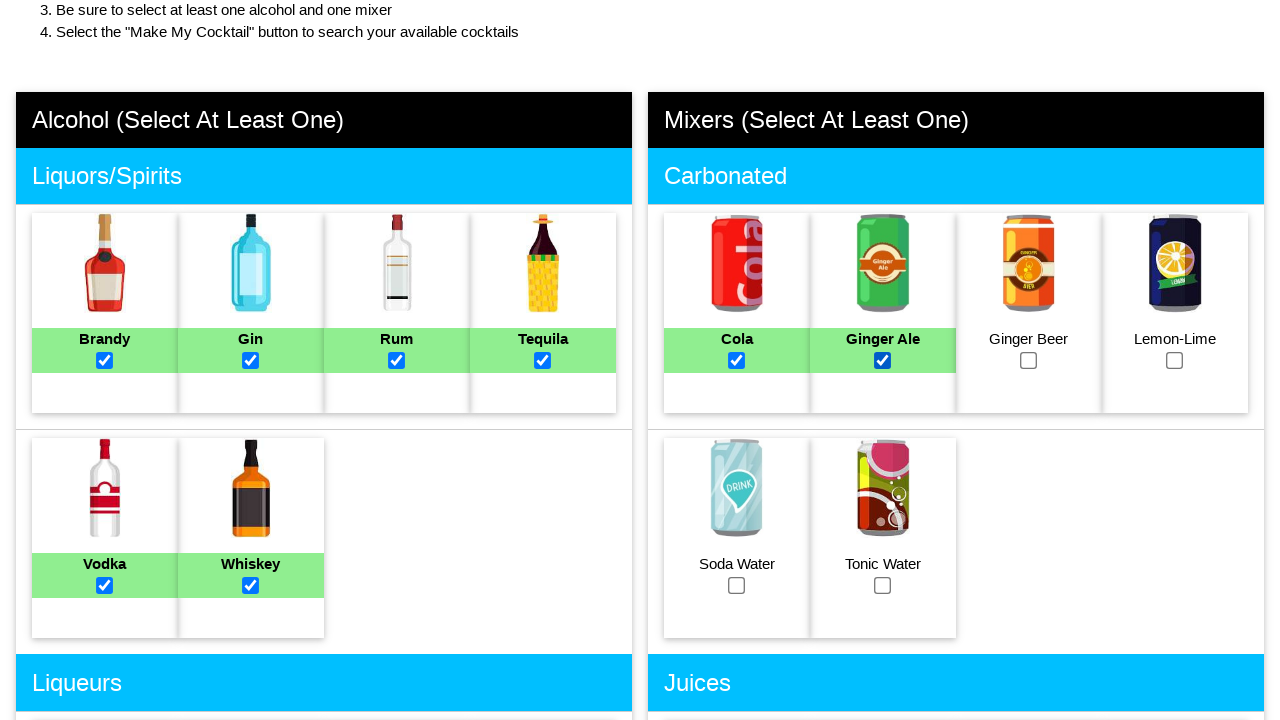

Selected ginger beer checkbox at (1029, 360) on #gingerbeer_checkbox
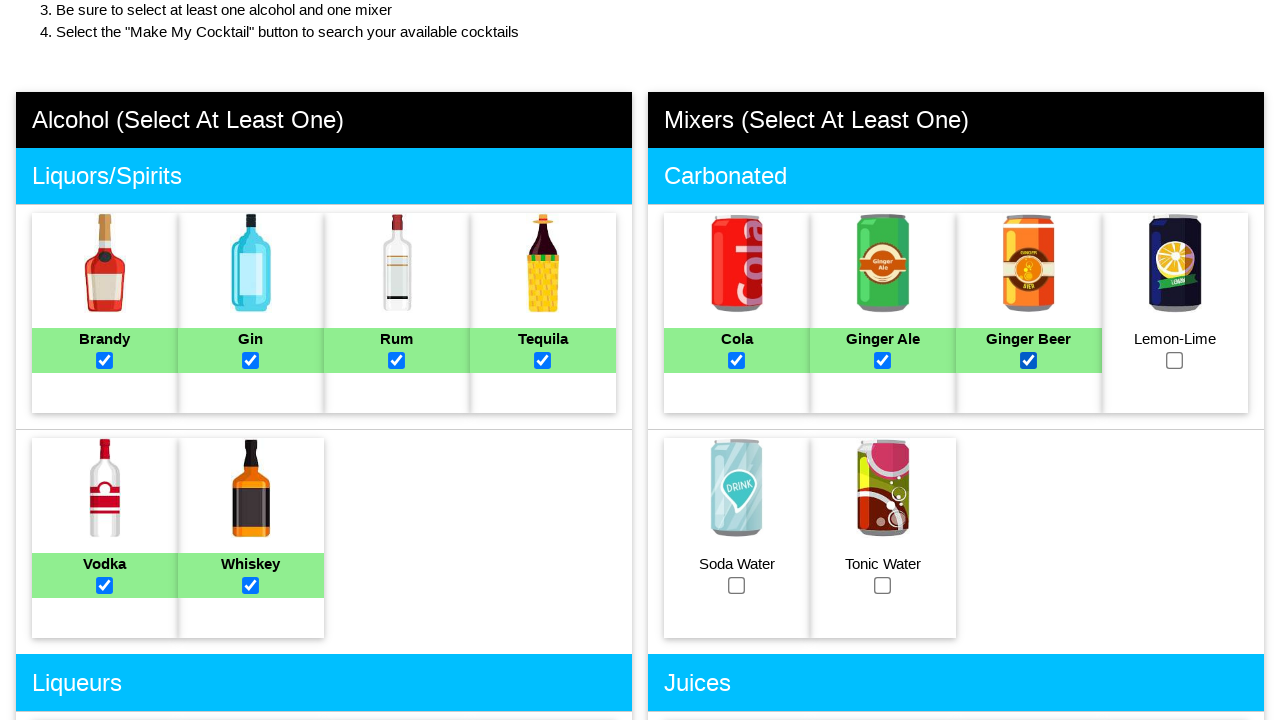

Selected lemon-lime soda checkbox at (1175, 360) on #lemonlime_checkbox
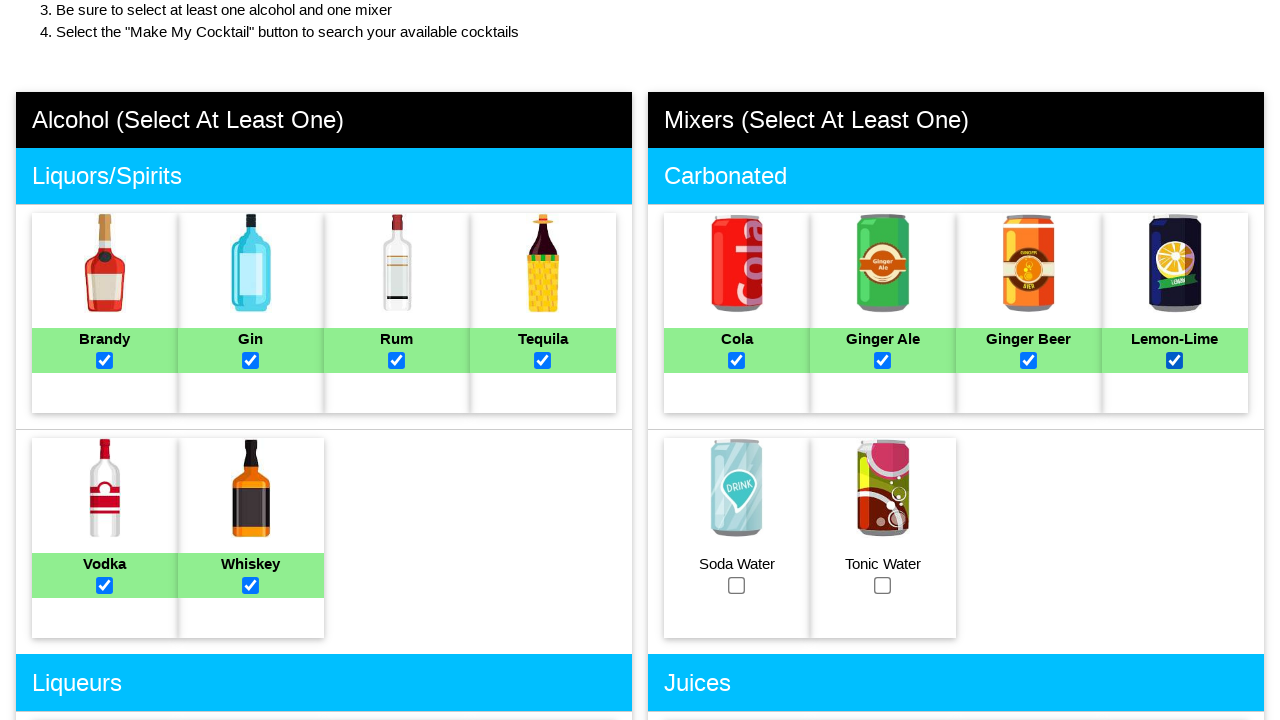

Selected soda water checkbox at (737, 585) on #sodawater_checkbox
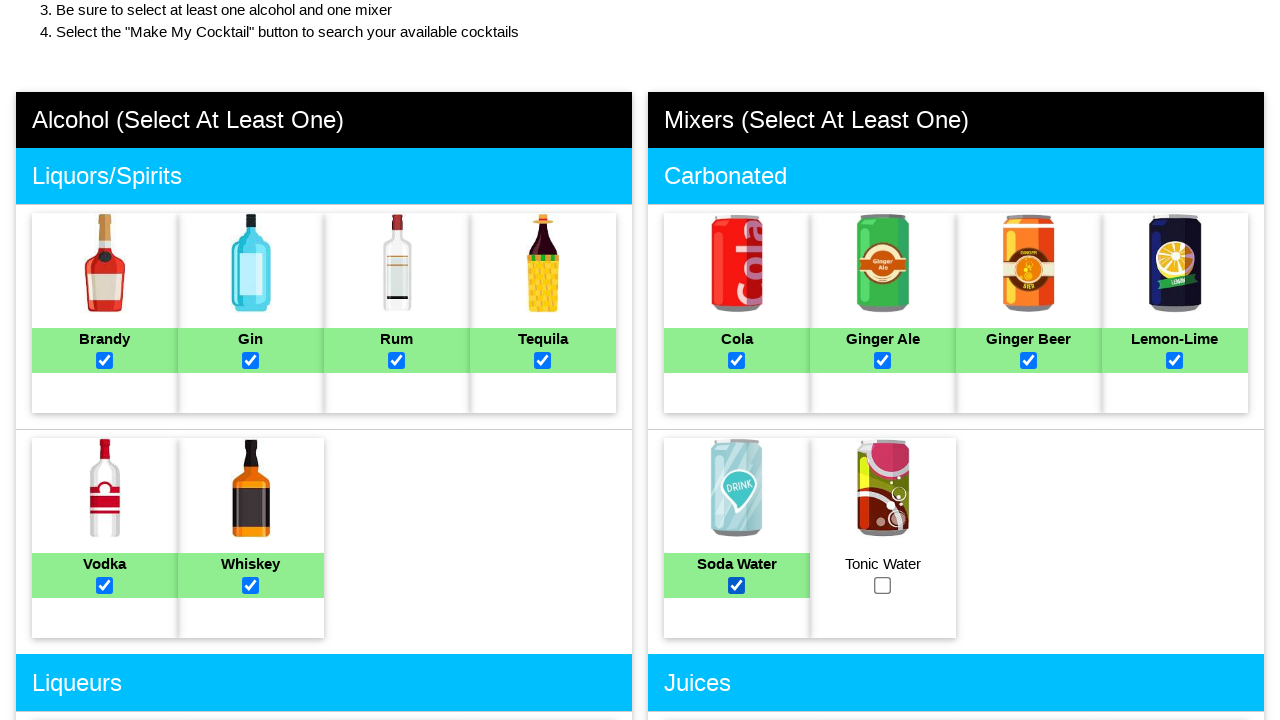

Selected tonic water checkbox at (883, 585) on #tonicwater_checkbox
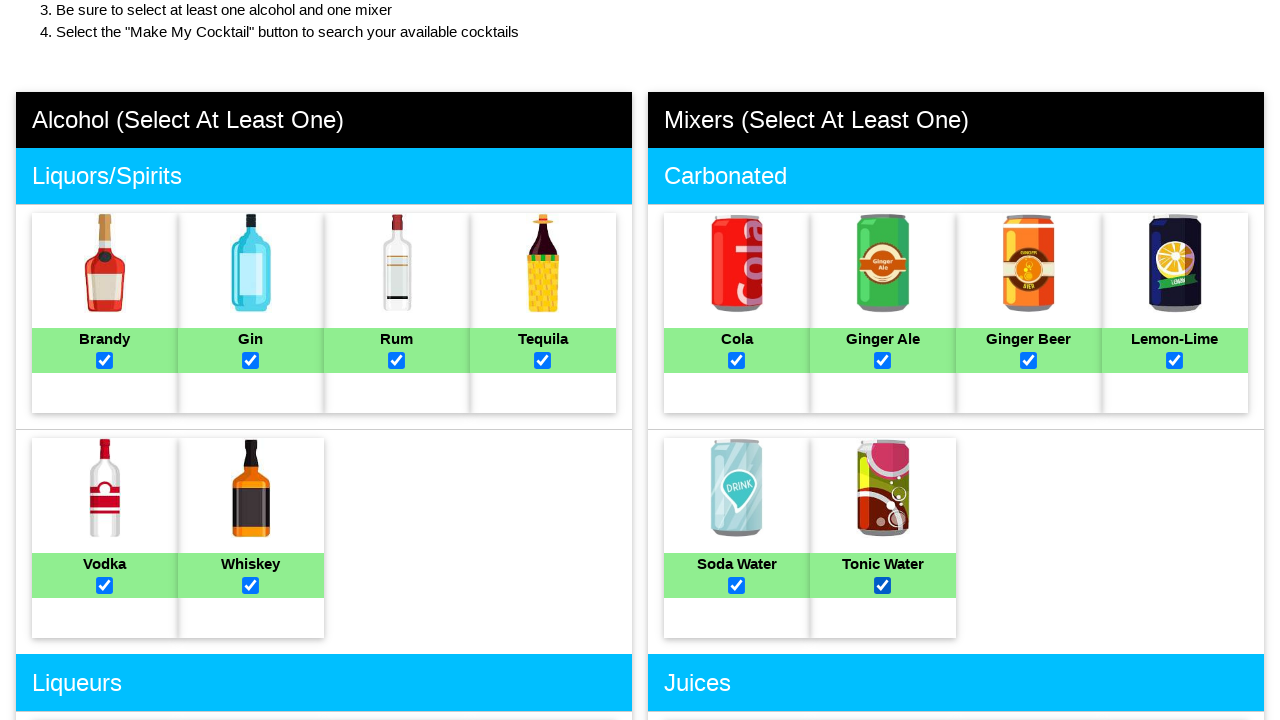

Selected cranberry juice checkbox at (737, 361) on #cranberryjuice_checkbox
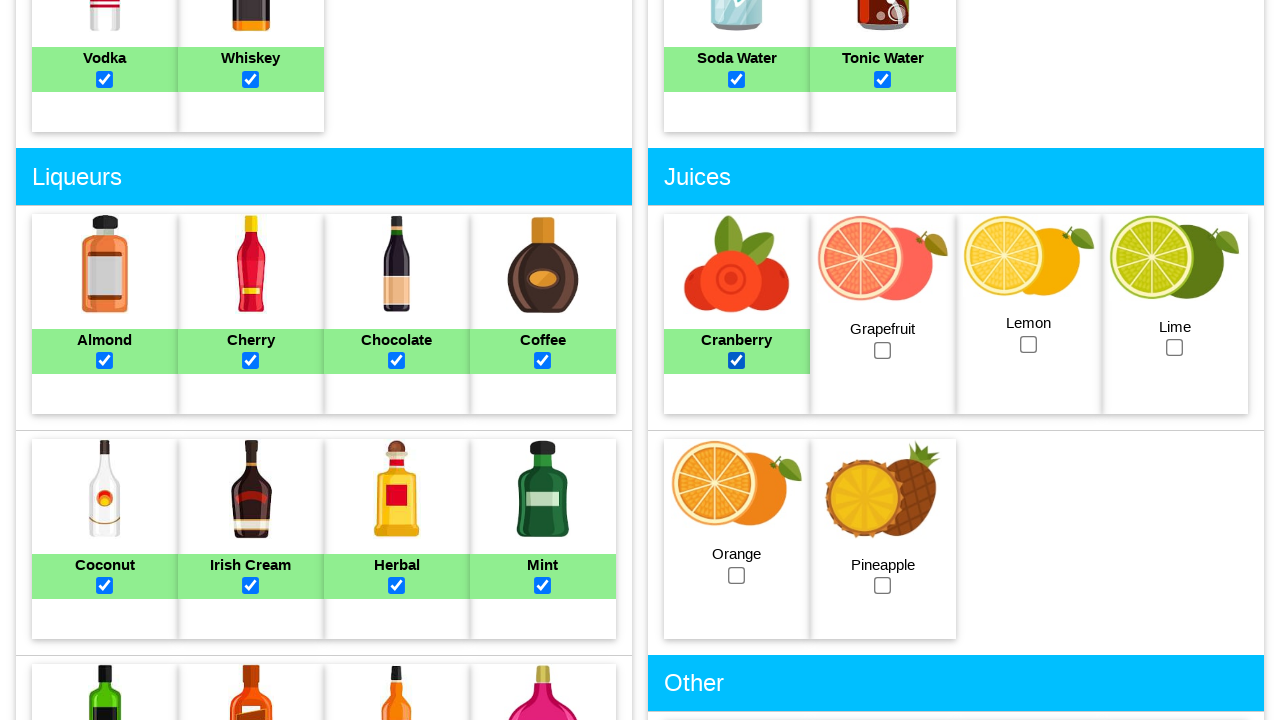

Selected grapefruit juice checkbox at (883, 350) on #grapefruitjuice_checkbox
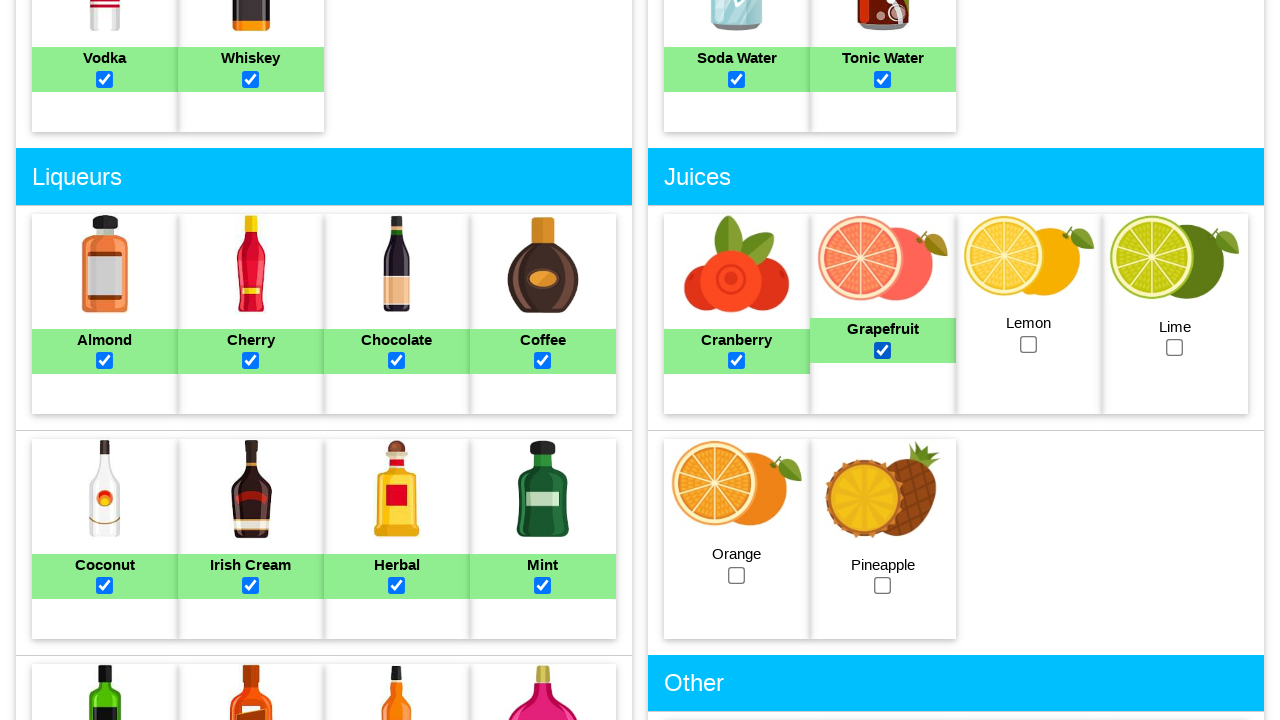

Selected lemon juice checkbox at (1029, 344) on #lemonjuice_checkbox
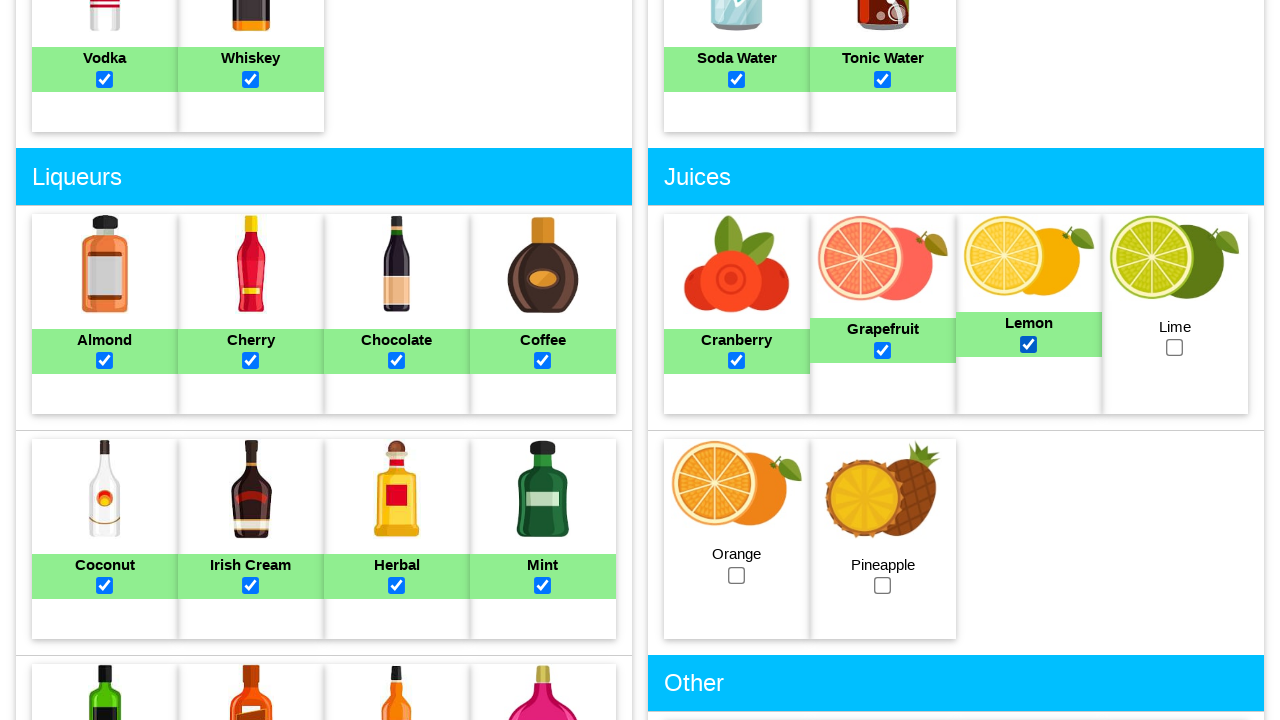

Selected lime juice checkbox at (1175, 348) on #limejuice_checkbox
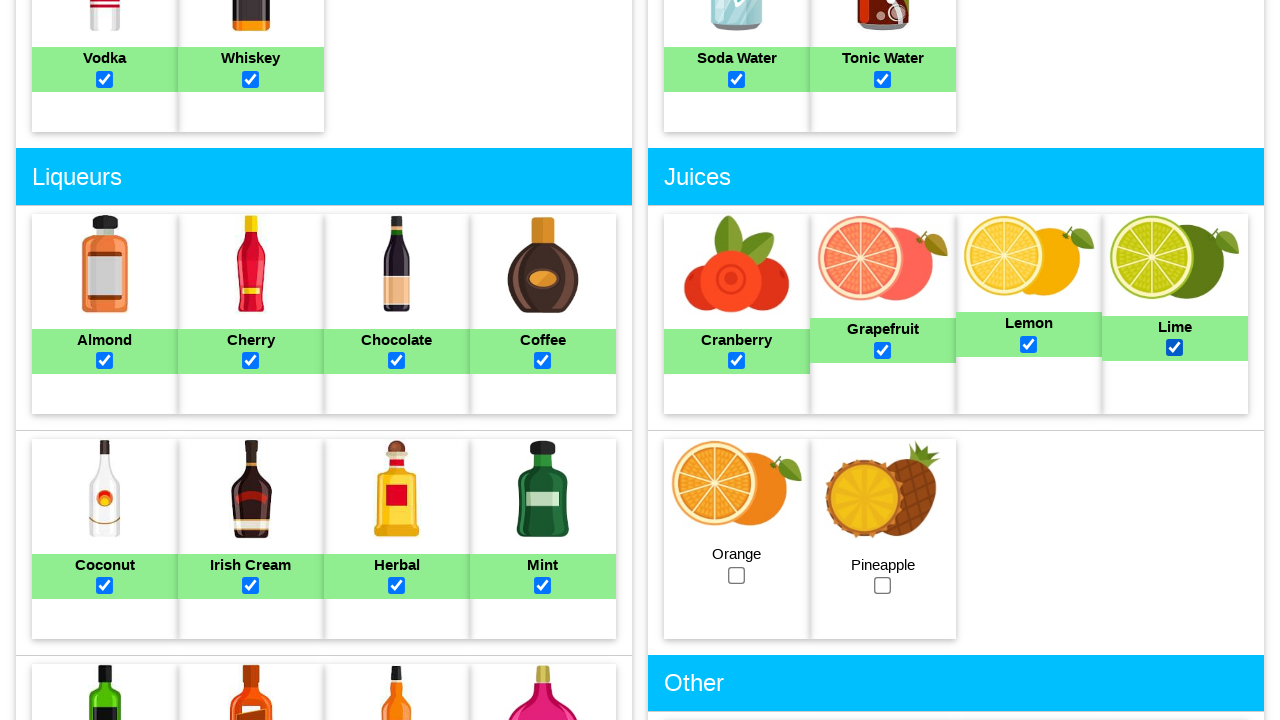

Selected orange juice checkbox at (737, 575) on #orangejuice_checkbox
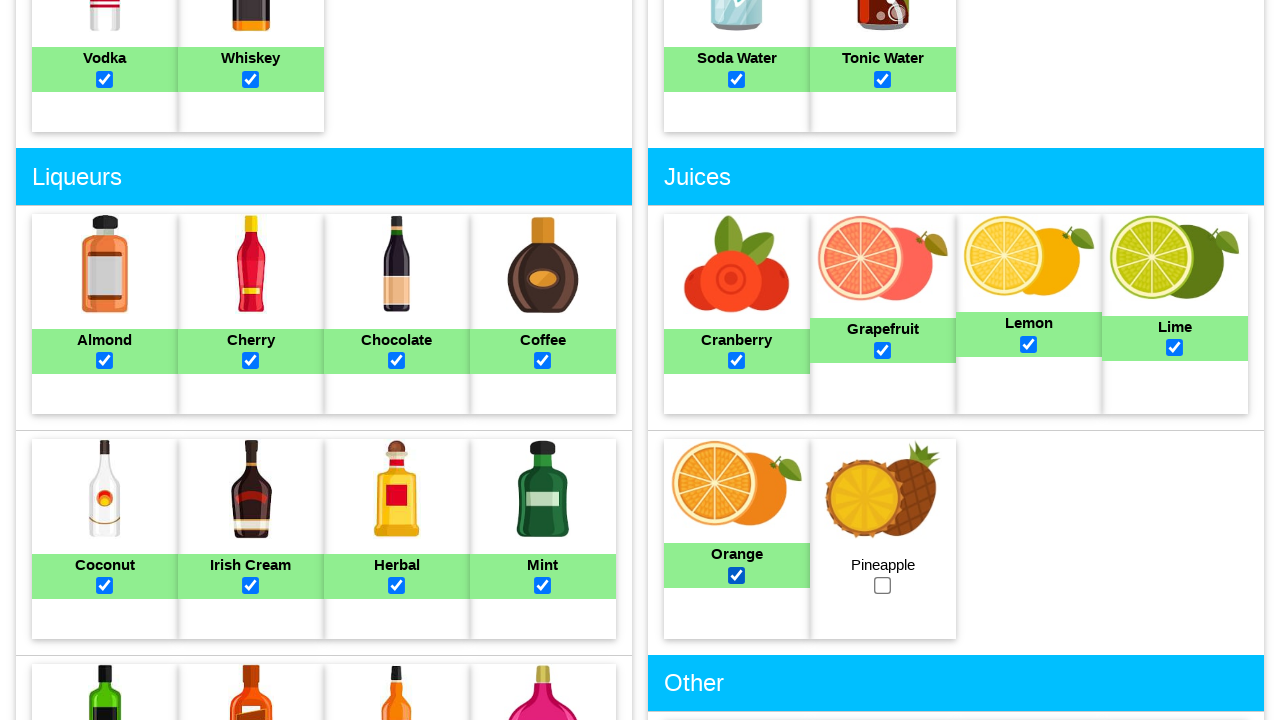

Selected pineapple juice checkbox at (883, 586) on #pineapplejuice_checkbox
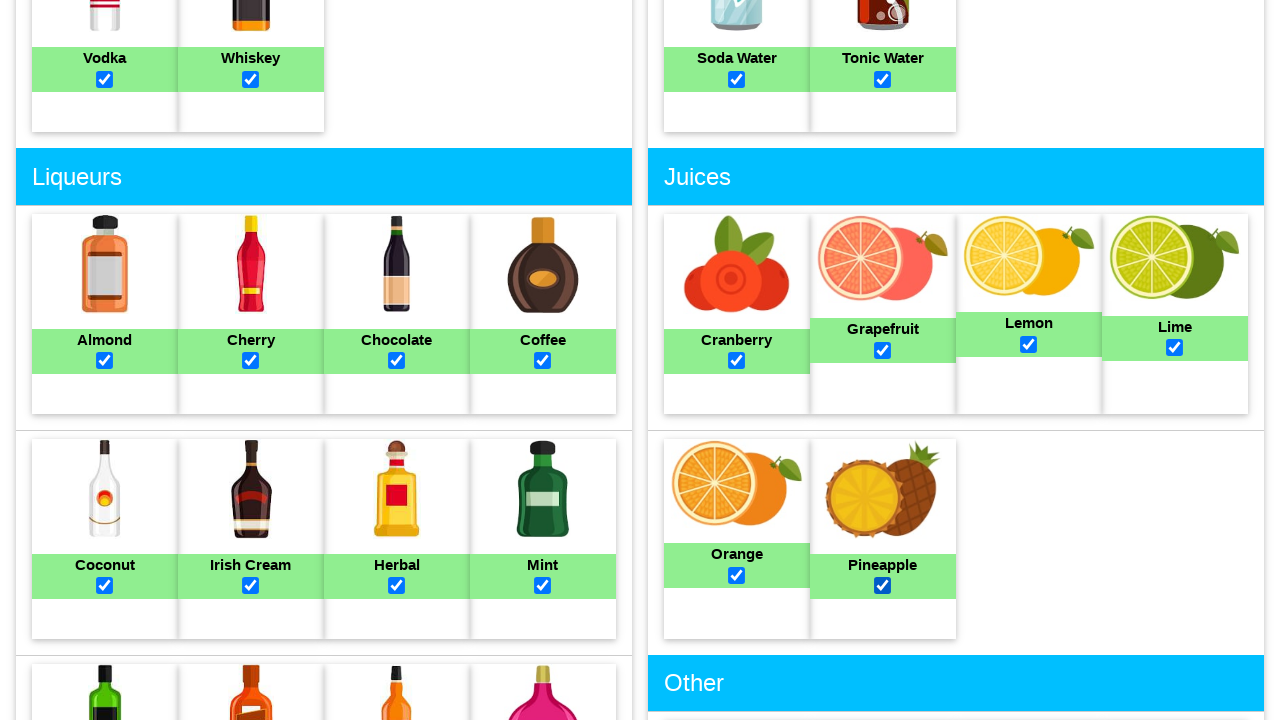

Selected cream checkbox at (737, 360) on #cream_checkbox
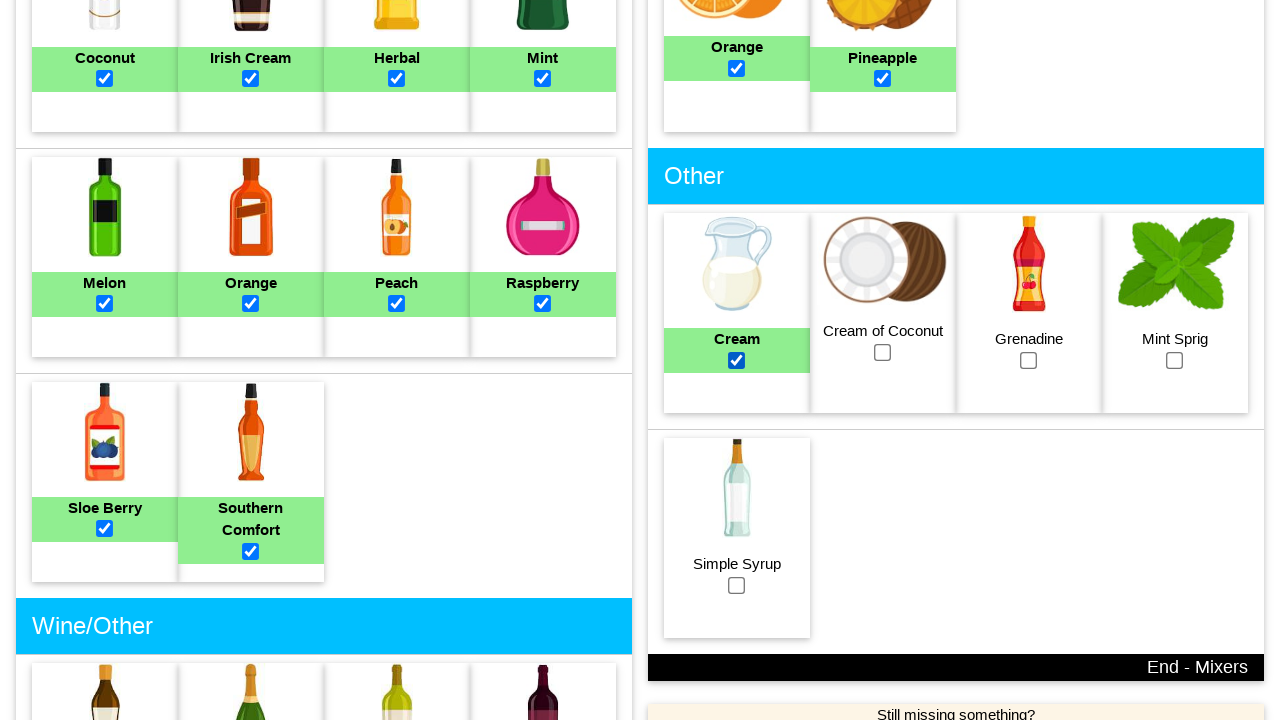

Selected cream of coconut checkbox at (883, 352) on #creamofcoconut_checkbox
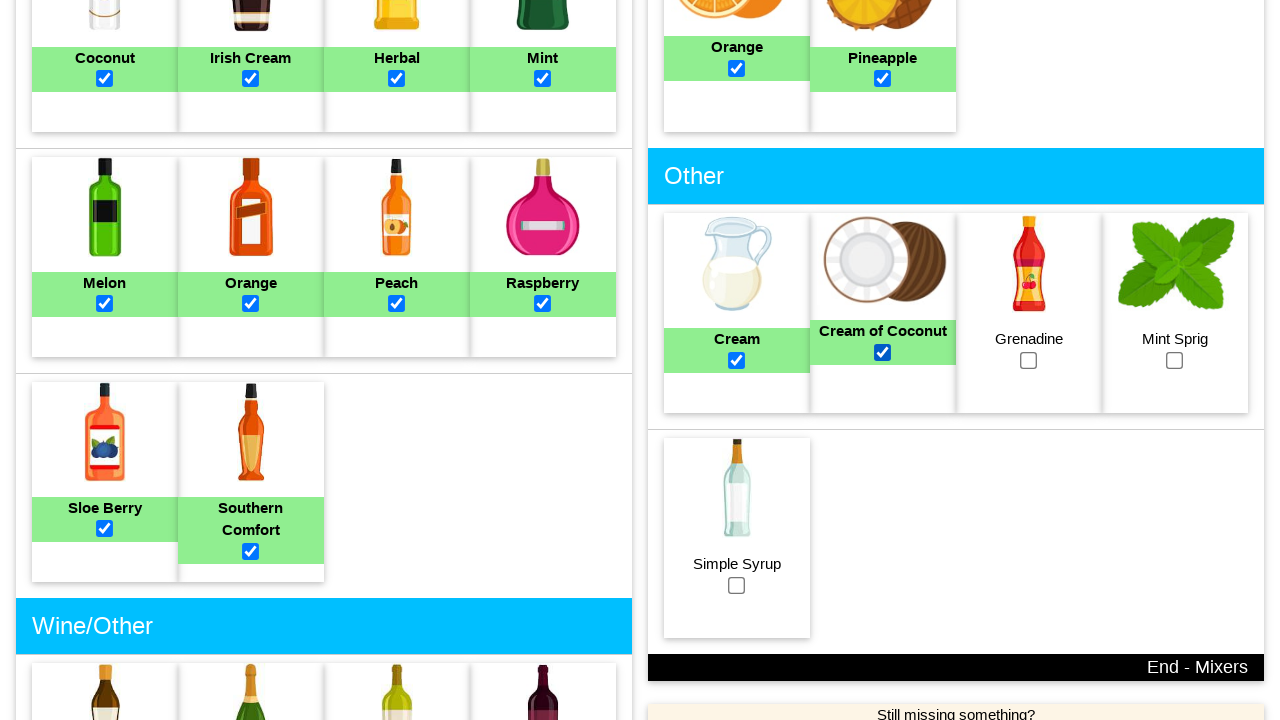

Selected grenadine checkbox at (1029, 360) on #grenadine_checkbox
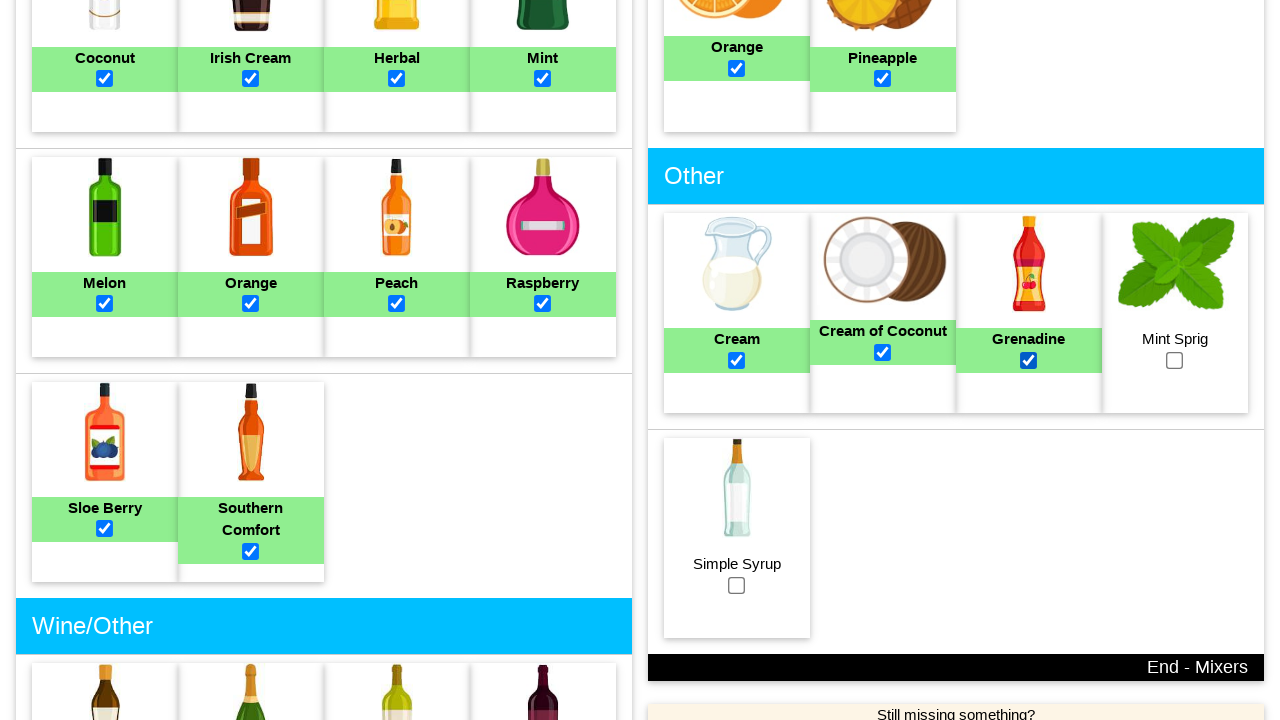

Selected mint sprig checkbox at (1175, 360) on #mintsprig_checkbox
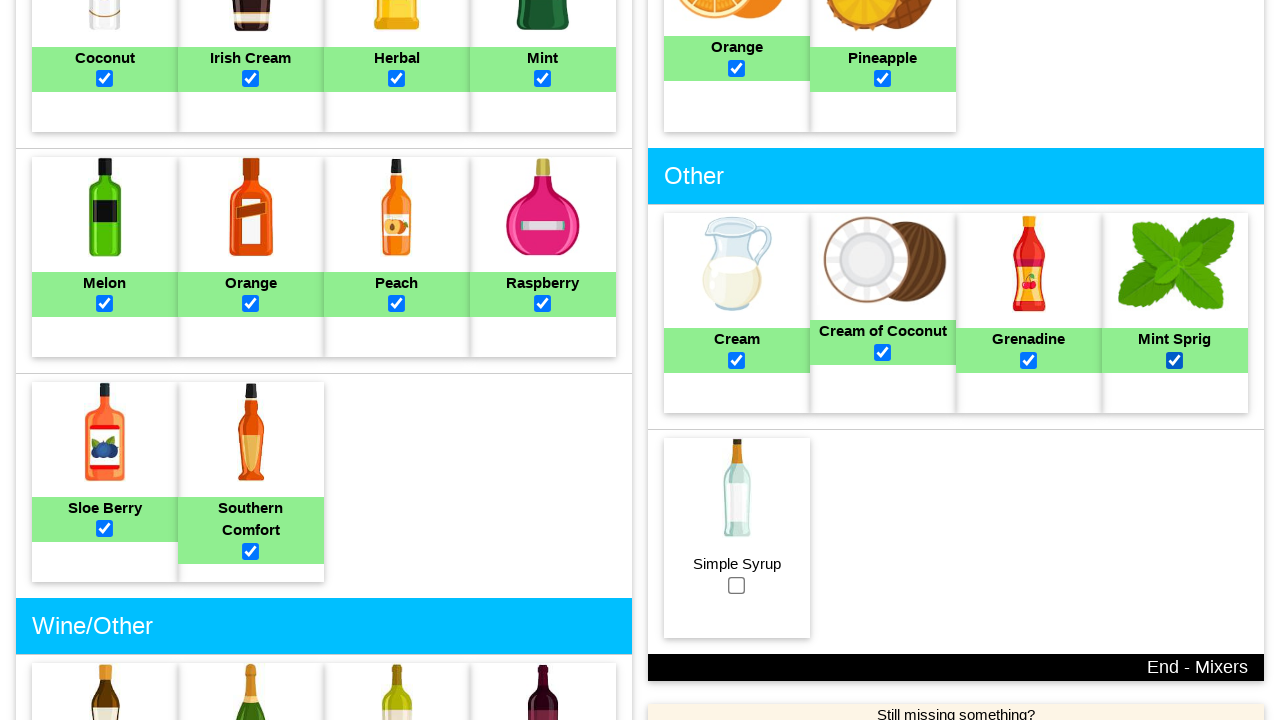

Selected simple syrup checkbox at (737, 585) on #simplesyrup_checkbox
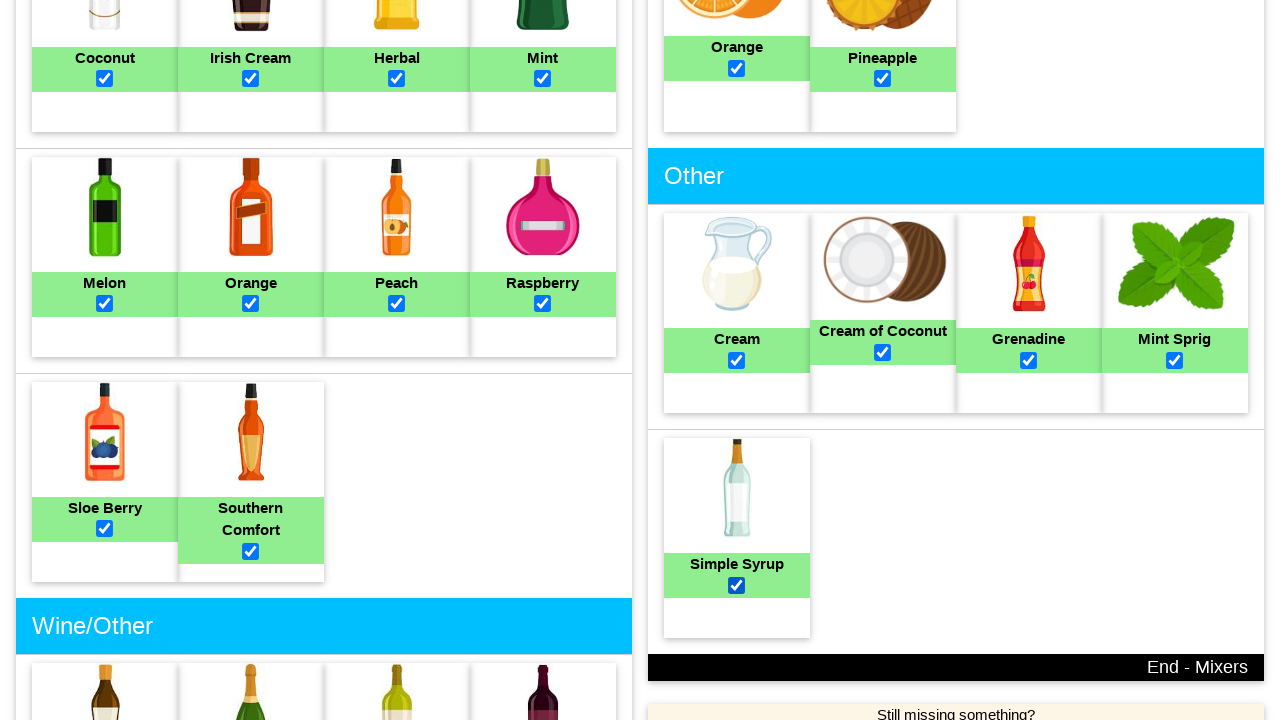

Clicked 'Make My Cocktail' button to find matching drinks at (640, 374) on input[value="Make My Cocktail"]
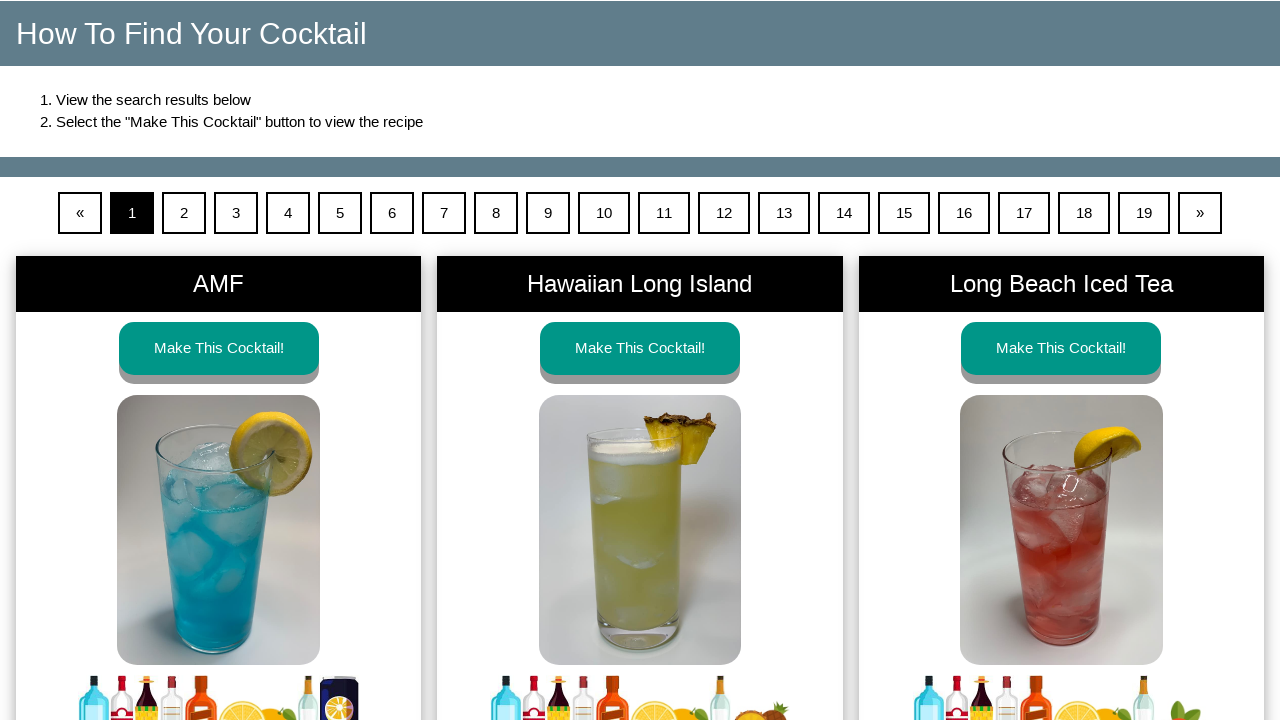

Waited for cocktail search results to load
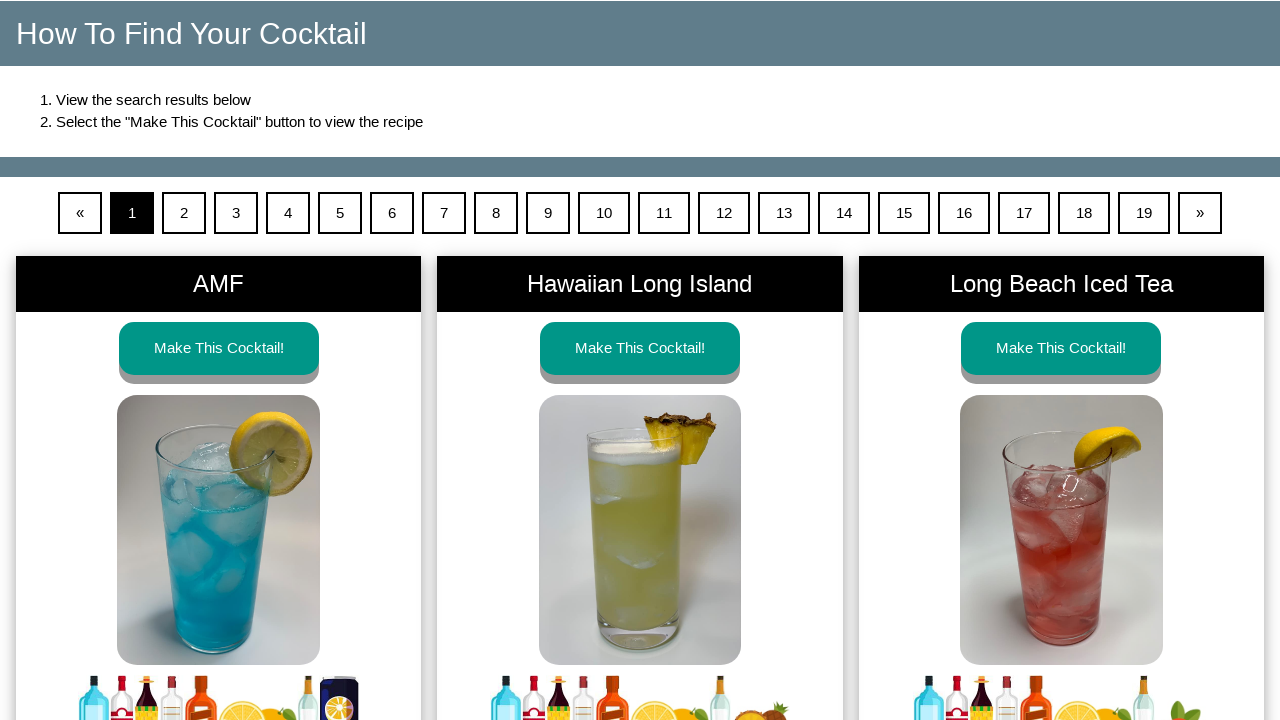

Clicked on the first drink result to view its recipe at (219, 348) on xpath=//section/div[1]/div/a[1]/button
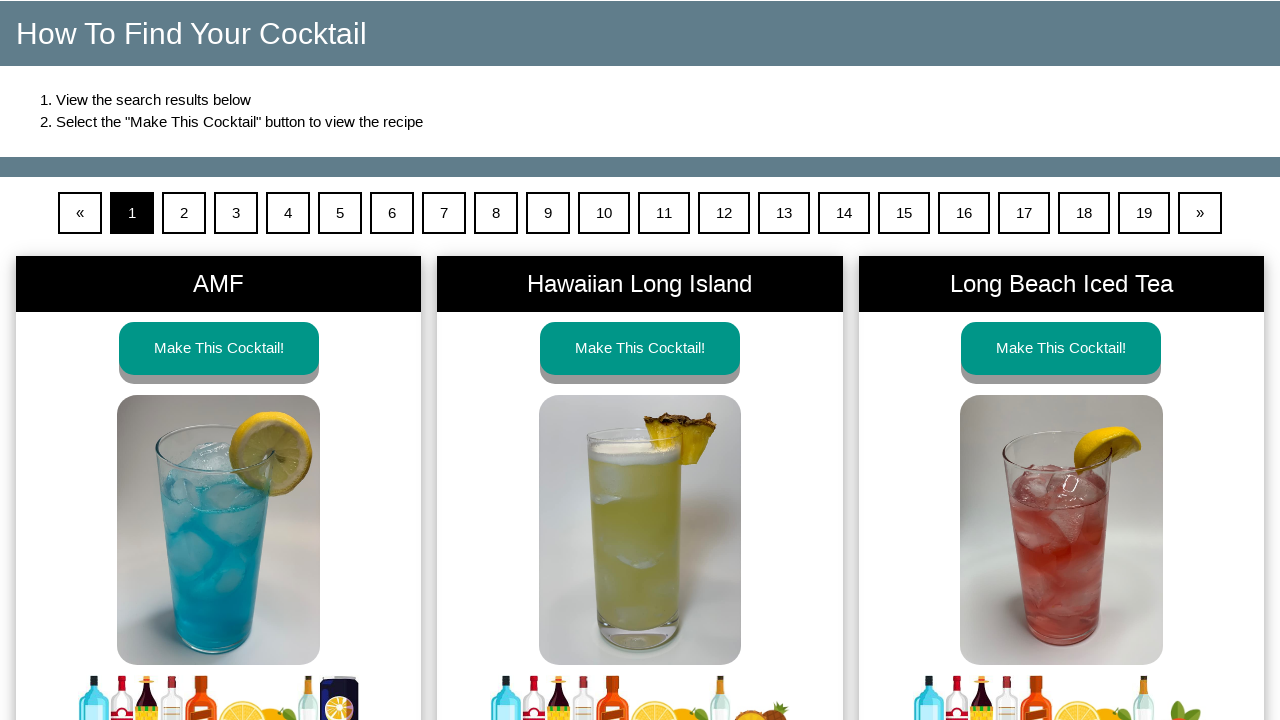

Switched to new tab and waited for page to load
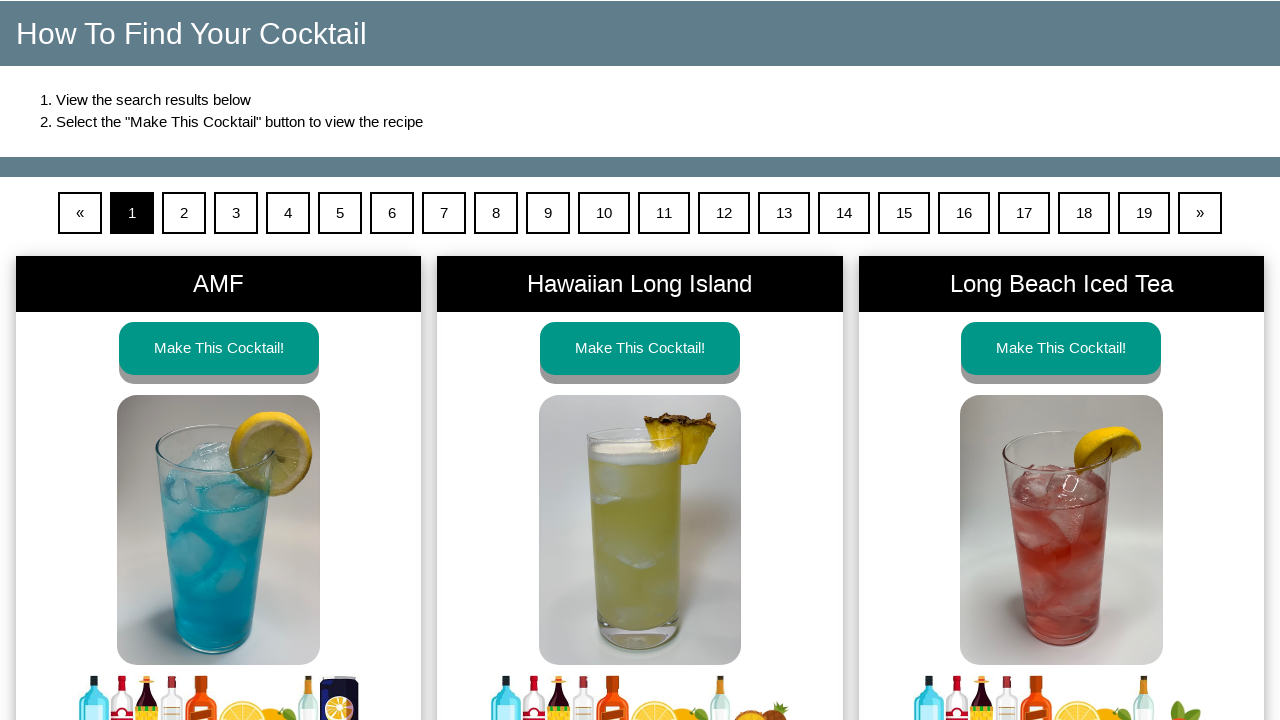

Waited for recipe preparation instructions to be visible
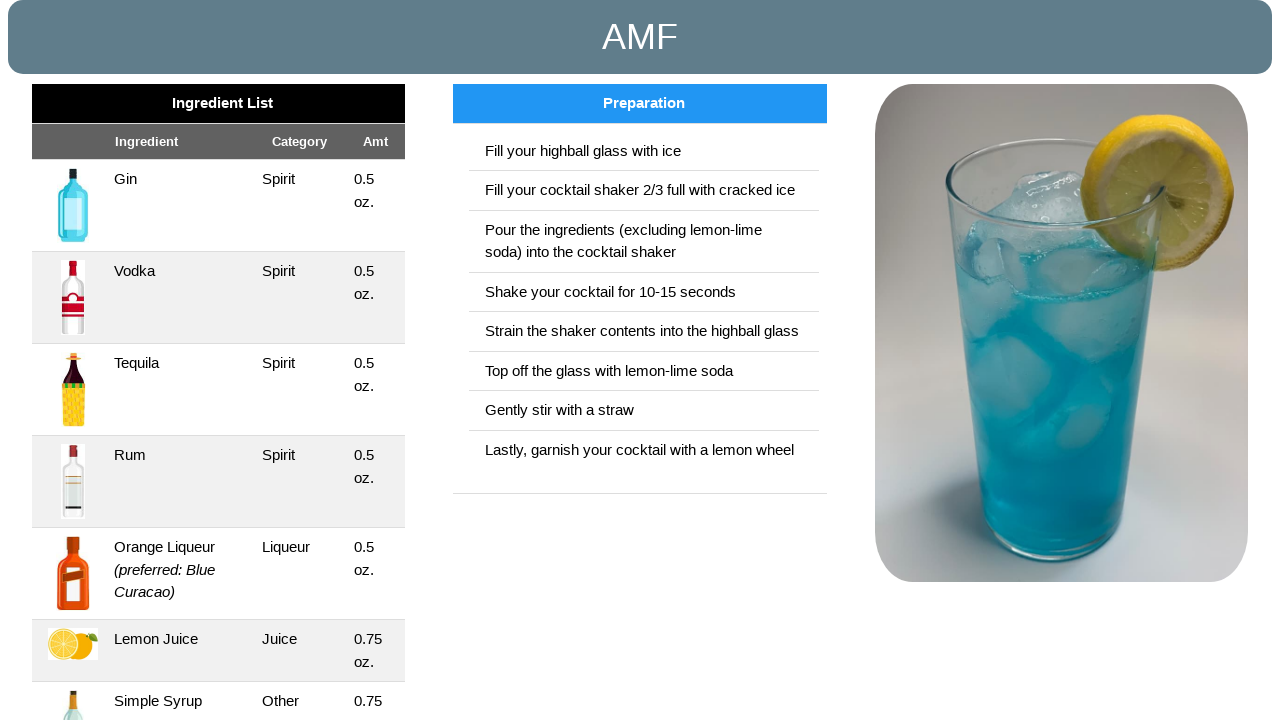

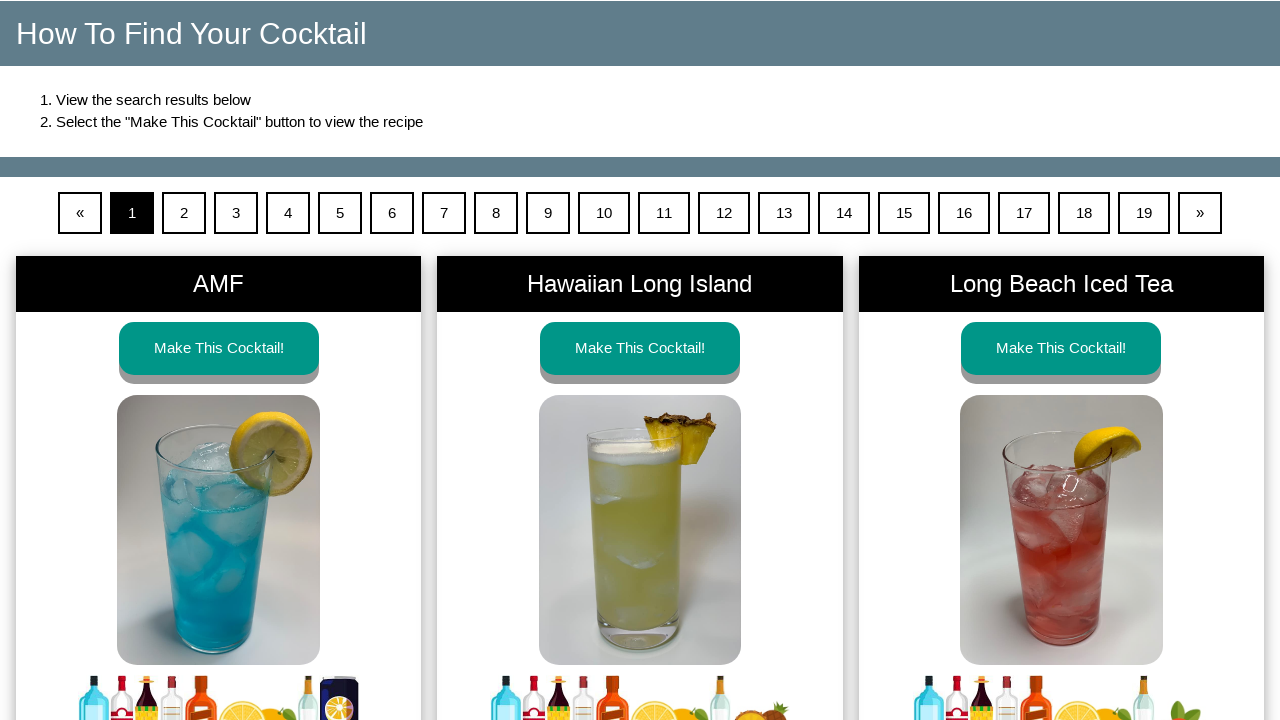